Tests multiple checkboxes by selecting all checkboxes on the page and then deselecting them all

Starting URL: https://automationfc.github.io/multiple-fields/

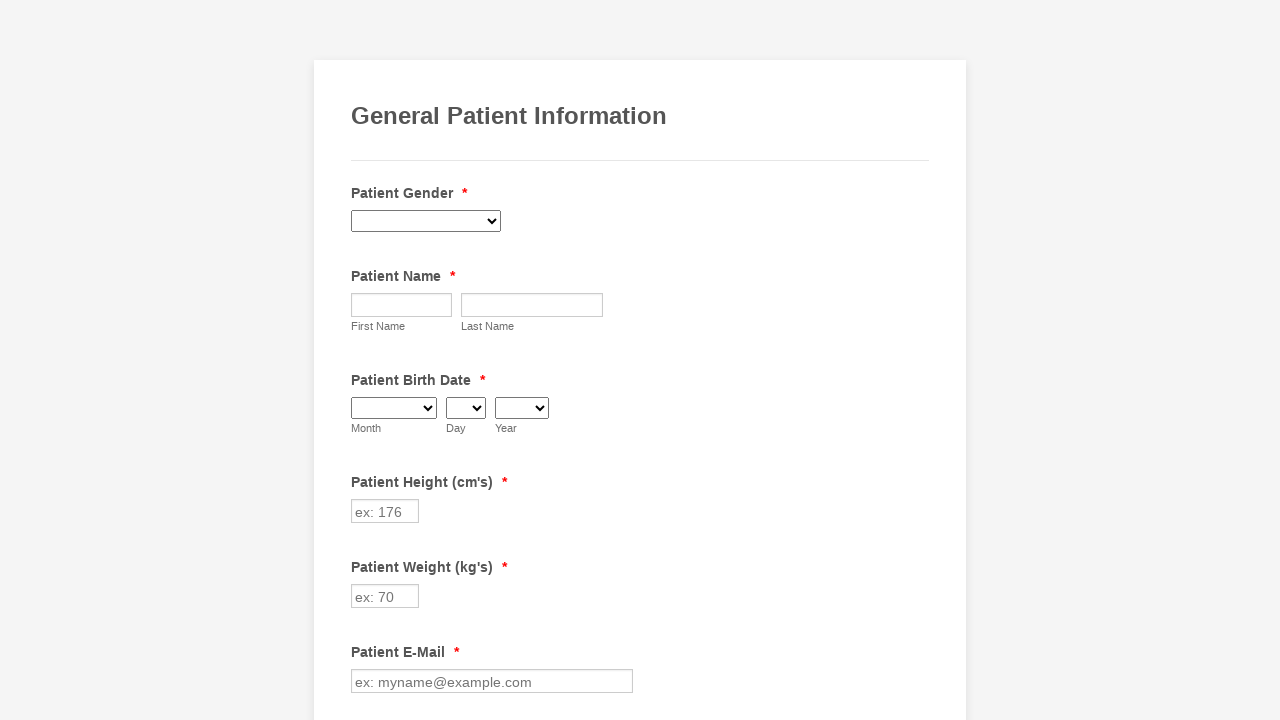

Navigated to multiple fields test page
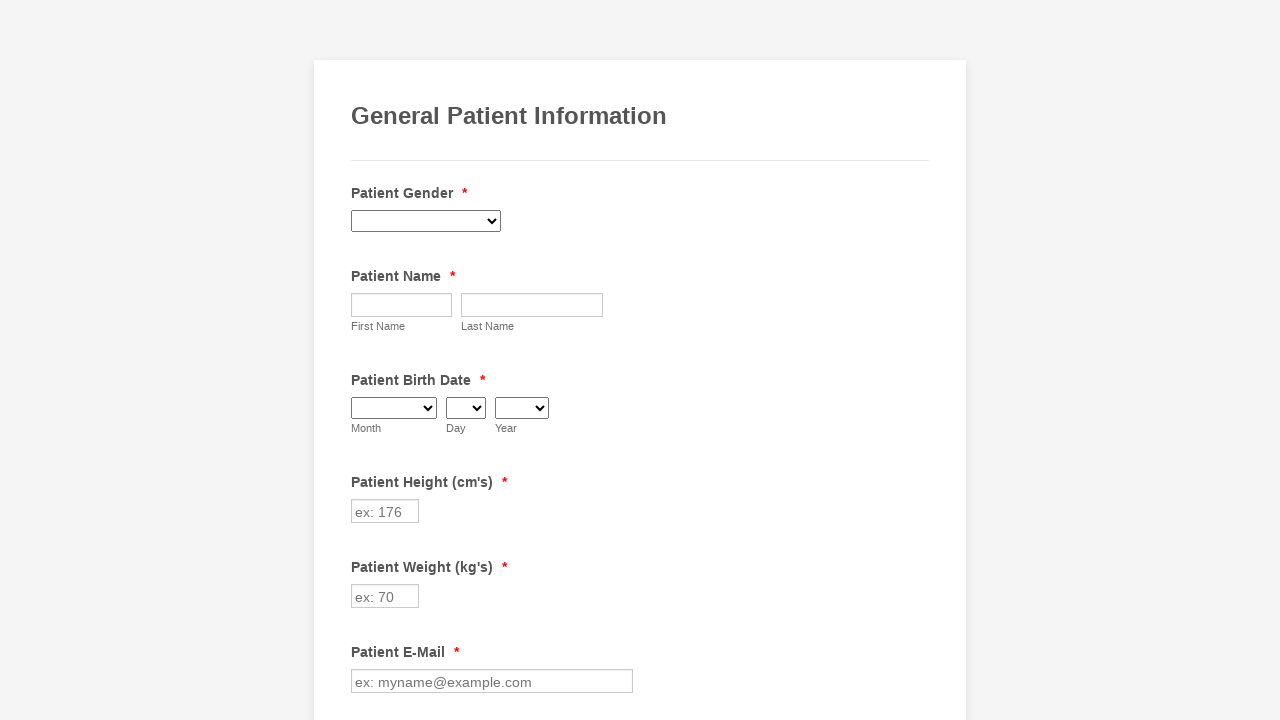

Located all checkboxes on the page
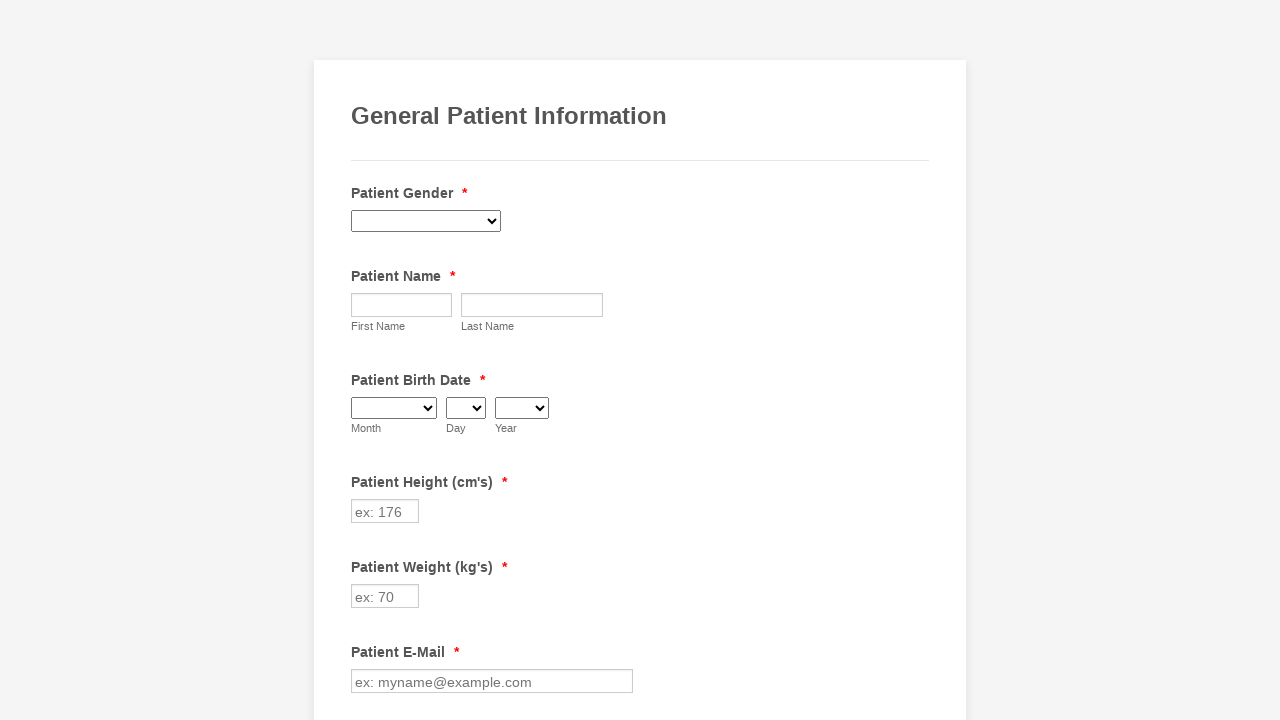

Found 29 checkboxes on the page
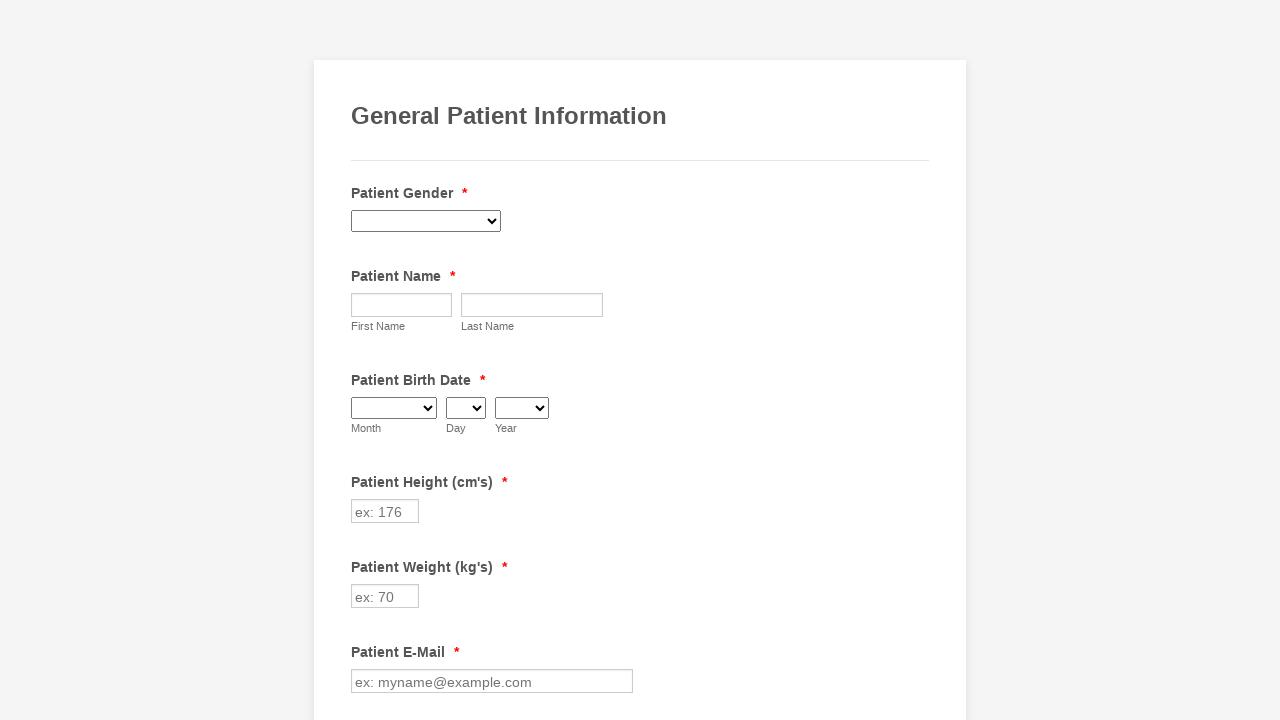

Selected checkbox 1 of 29 at (362, 360) on input[type='checkbox'] >> nth=0
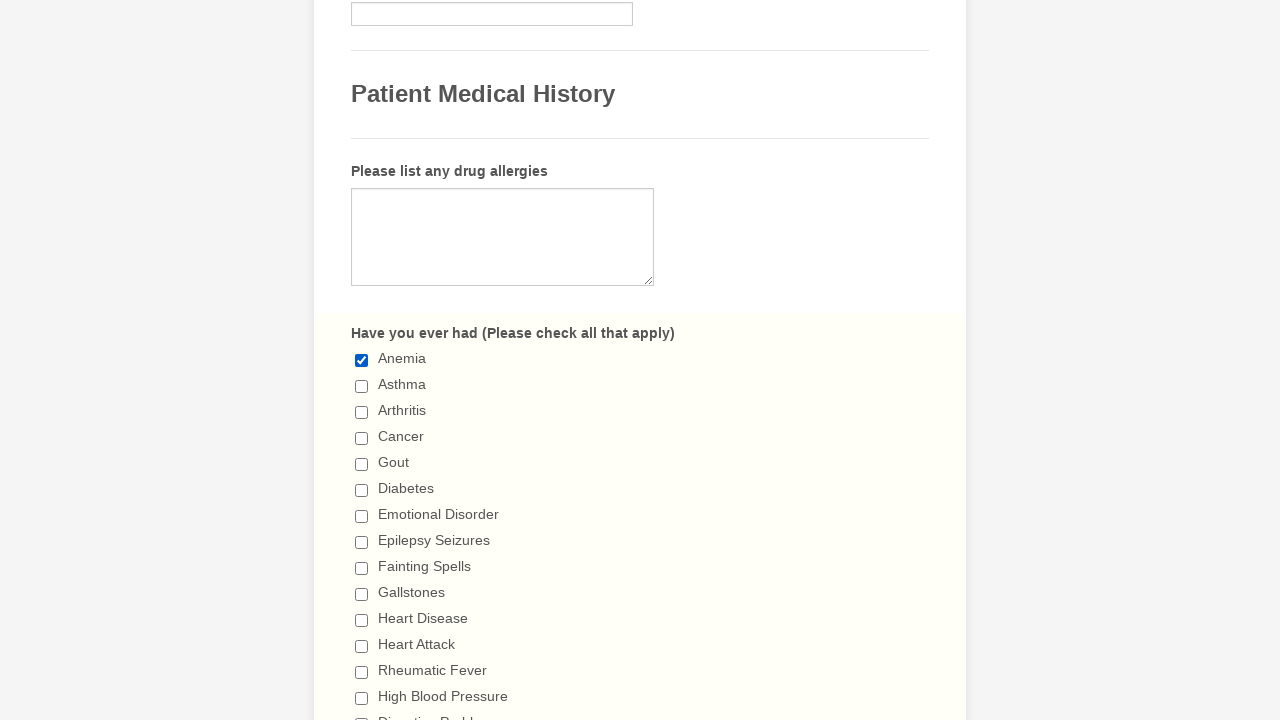

Selected checkbox 2 of 29 at (362, 386) on input[type='checkbox'] >> nth=1
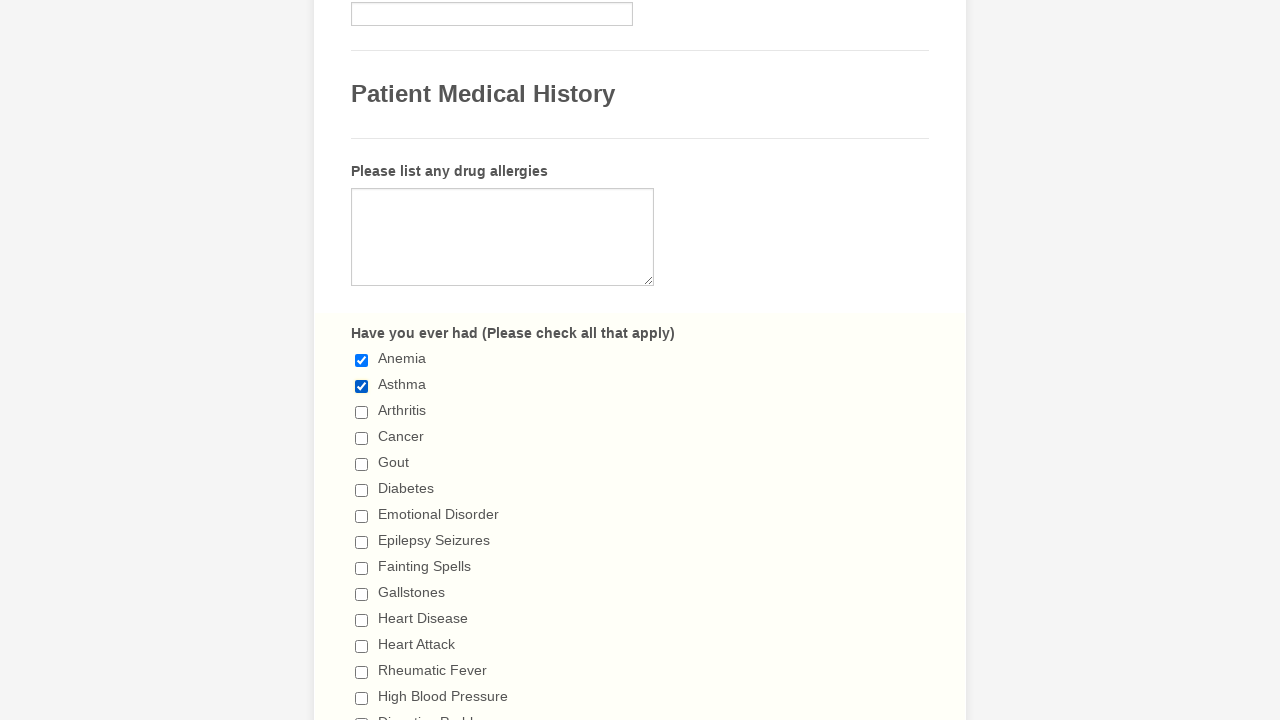

Selected checkbox 3 of 29 at (362, 412) on input[type='checkbox'] >> nth=2
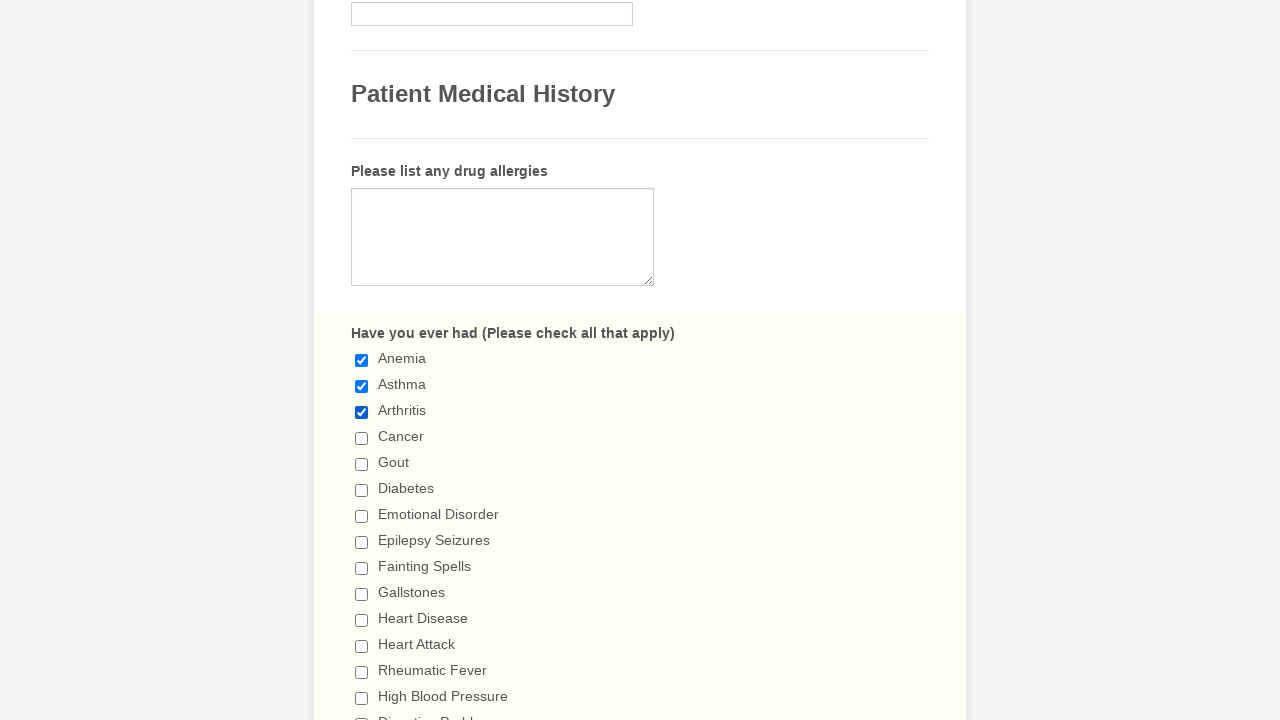

Selected checkbox 4 of 29 at (362, 438) on input[type='checkbox'] >> nth=3
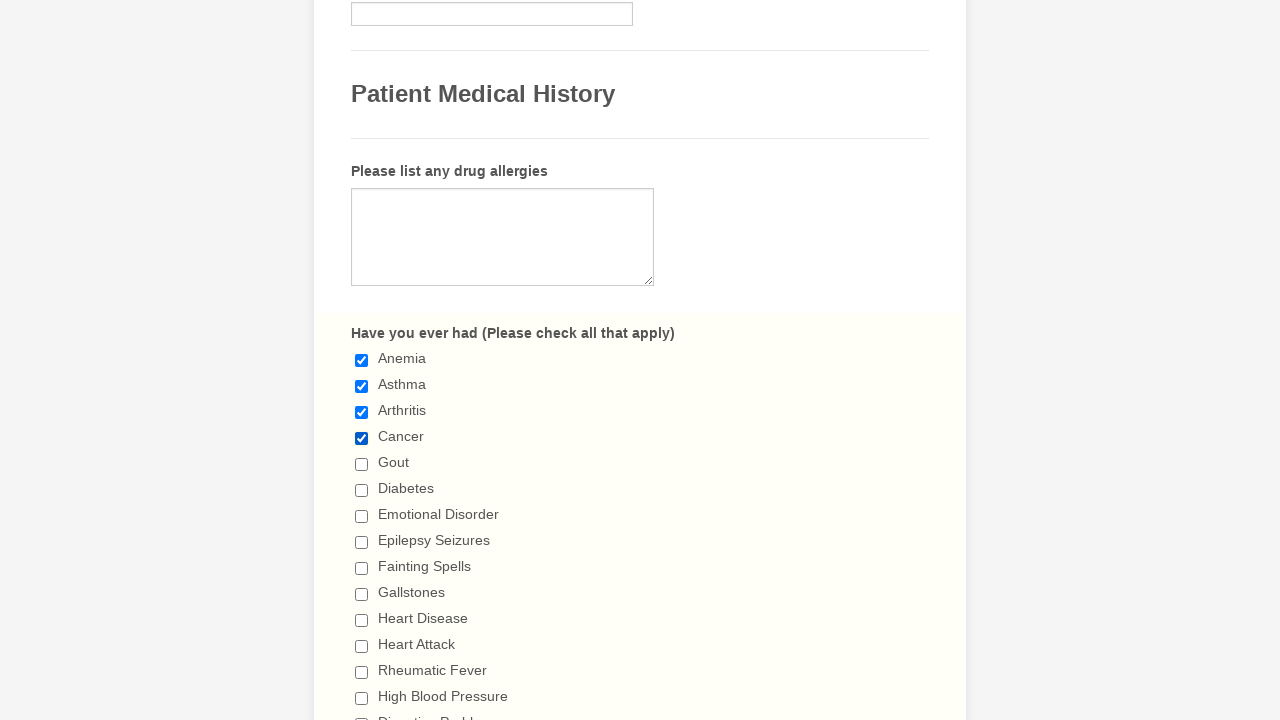

Selected checkbox 5 of 29 at (362, 464) on input[type='checkbox'] >> nth=4
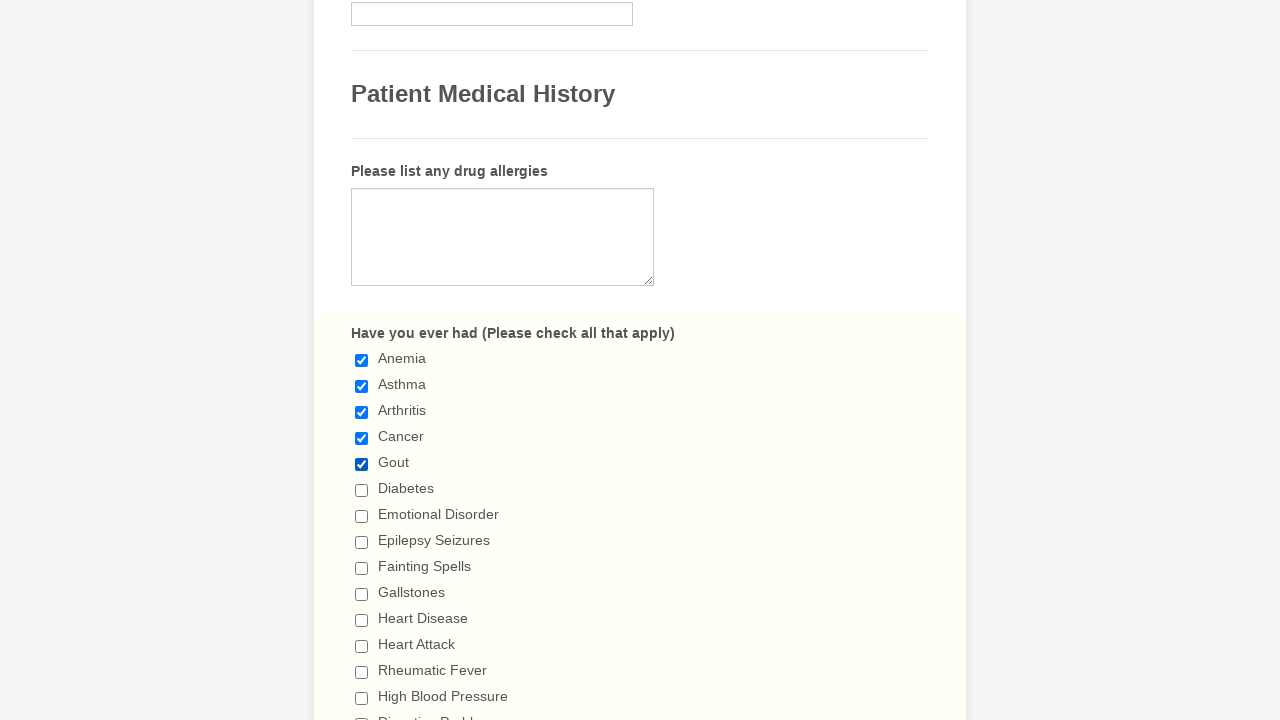

Selected checkbox 6 of 29 at (362, 490) on input[type='checkbox'] >> nth=5
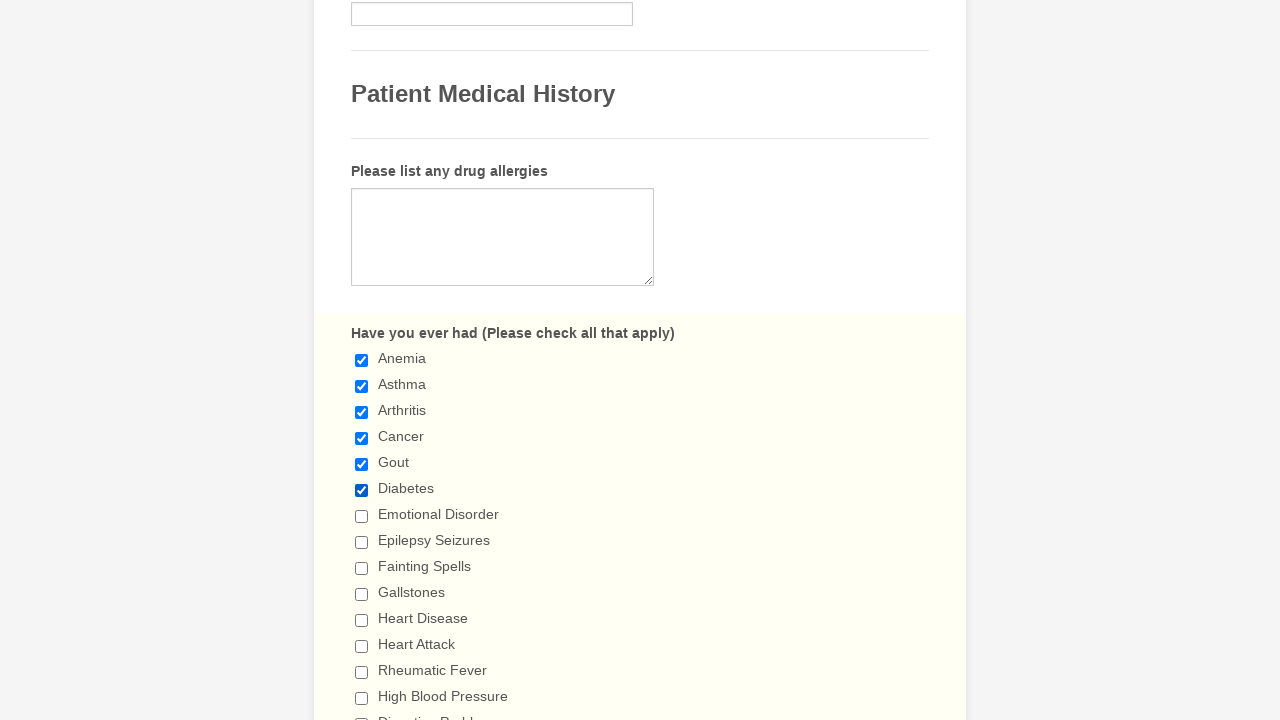

Selected checkbox 7 of 29 at (362, 516) on input[type='checkbox'] >> nth=6
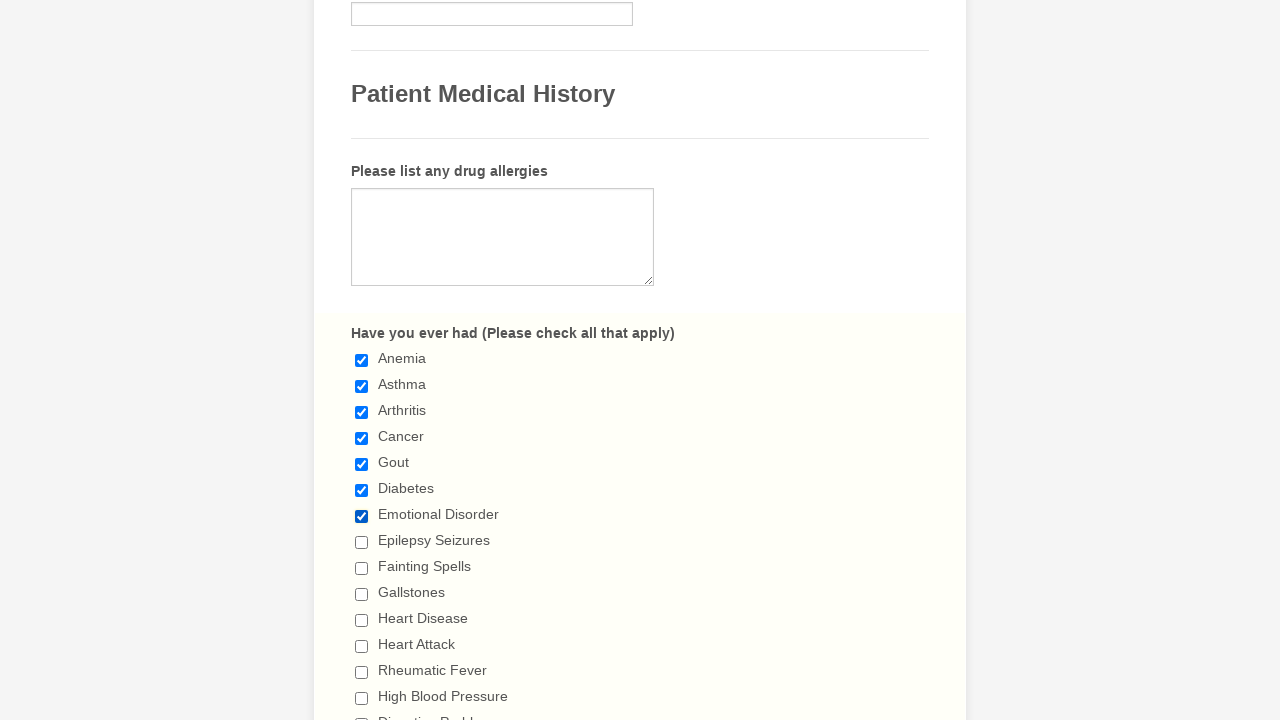

Selected checkbox 8 of 29 at (362, 542) on input[type='checkbox'] >> nth=7
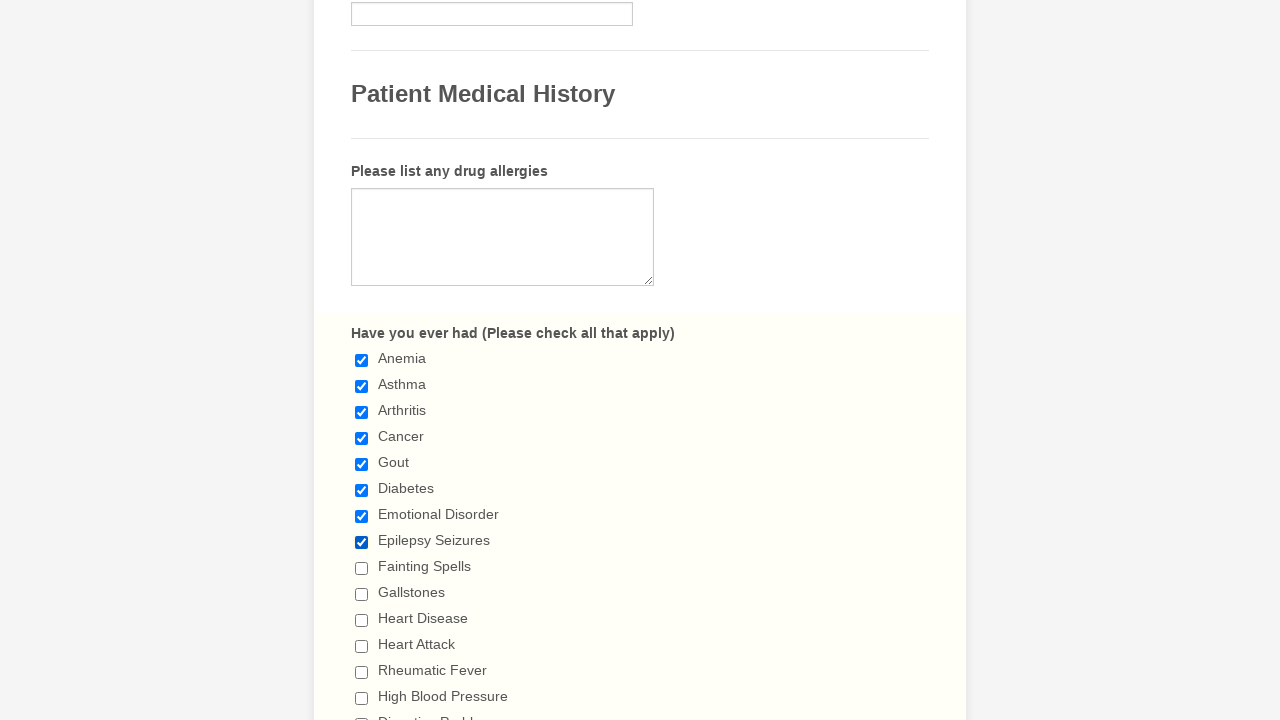

Selected checkbox 9 of 29 at (362, 568) on input[type='checkbox'] >> nth=8
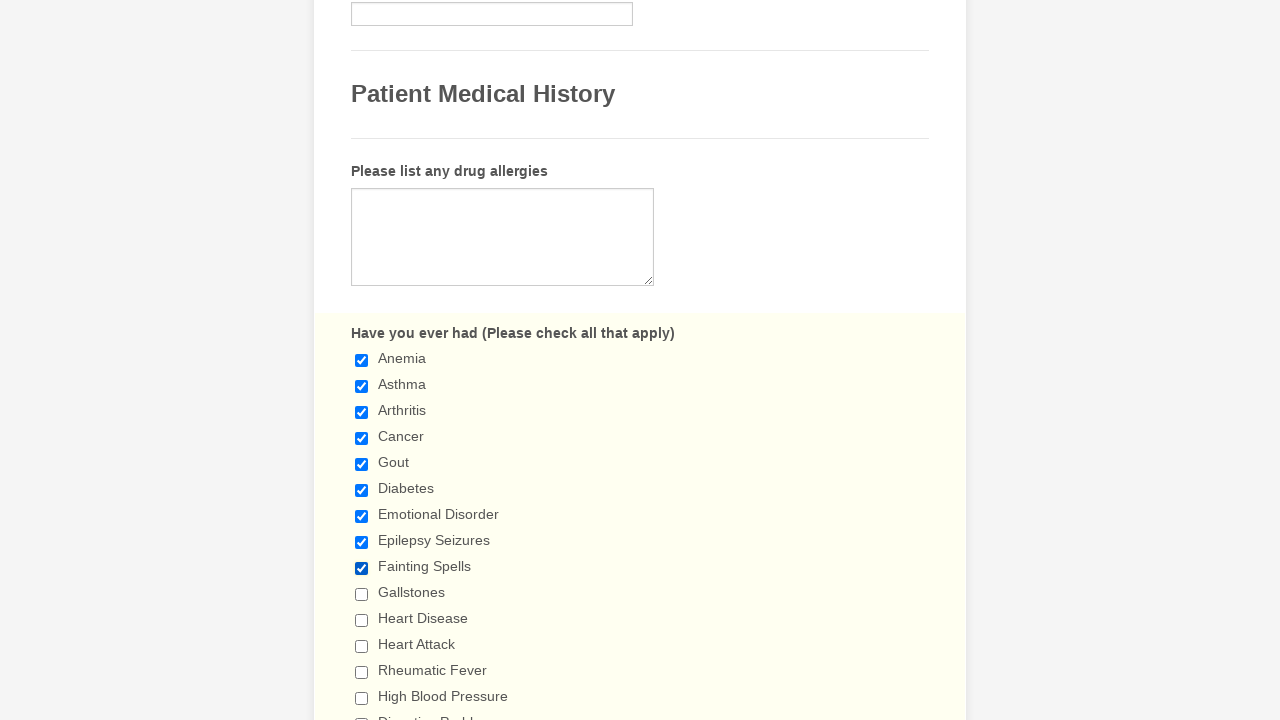

Selected checkbox 10 of 29 at (362, 594) on input[type='checkbox'] >> nth=9
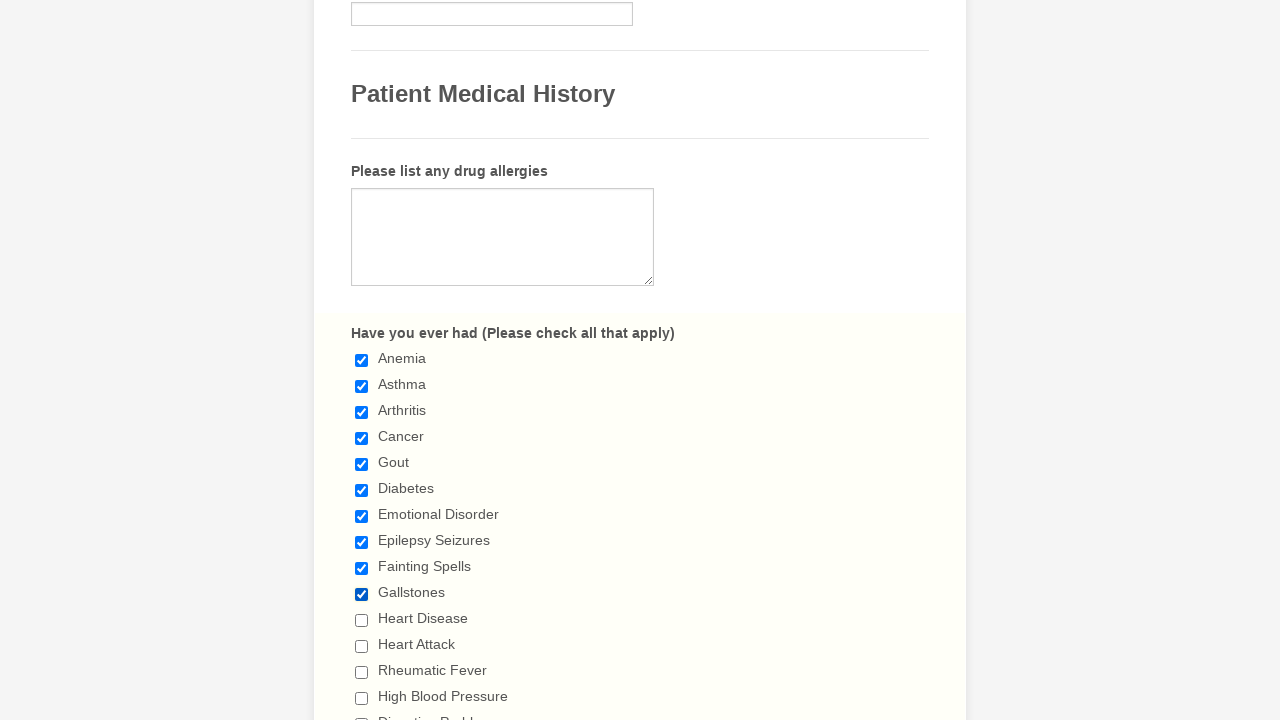

Selected checkbox 11 of 29 at (362, 620) on input[type='checkbox'] >> nth=10
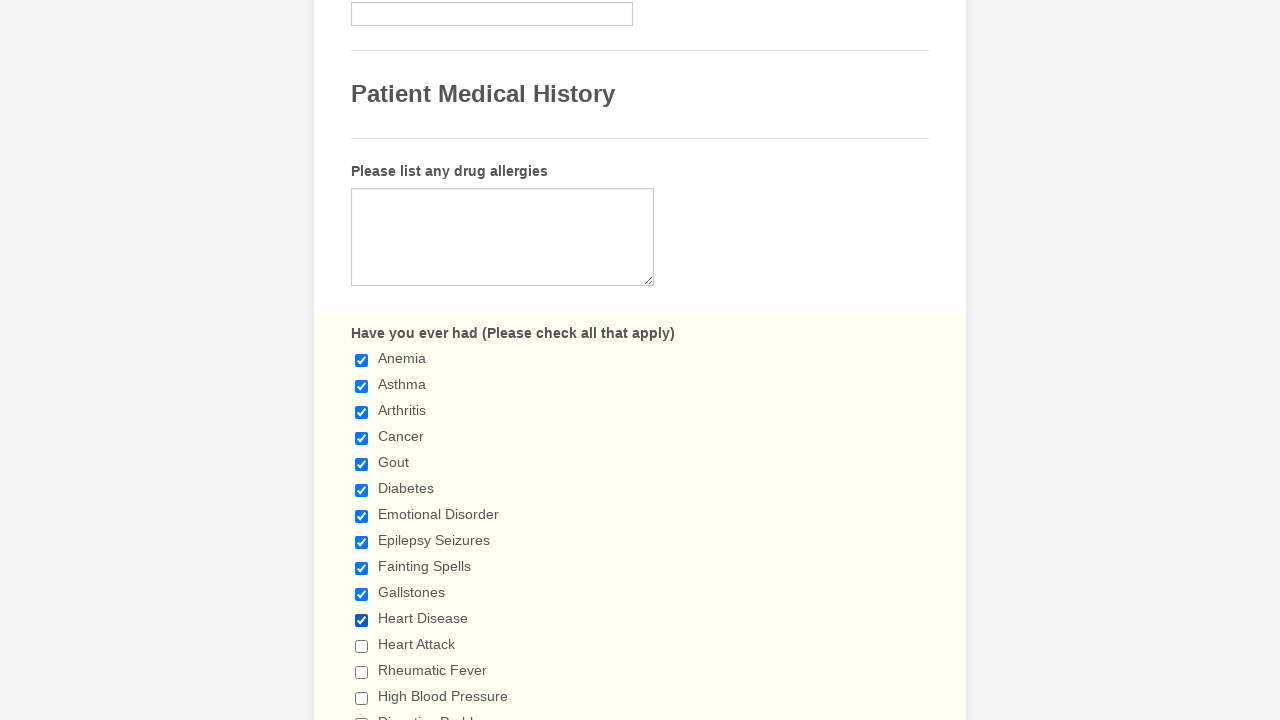

Selected checkbox 12 of 29 at (362, 646) on input[type='checkbox'] >> nth=11
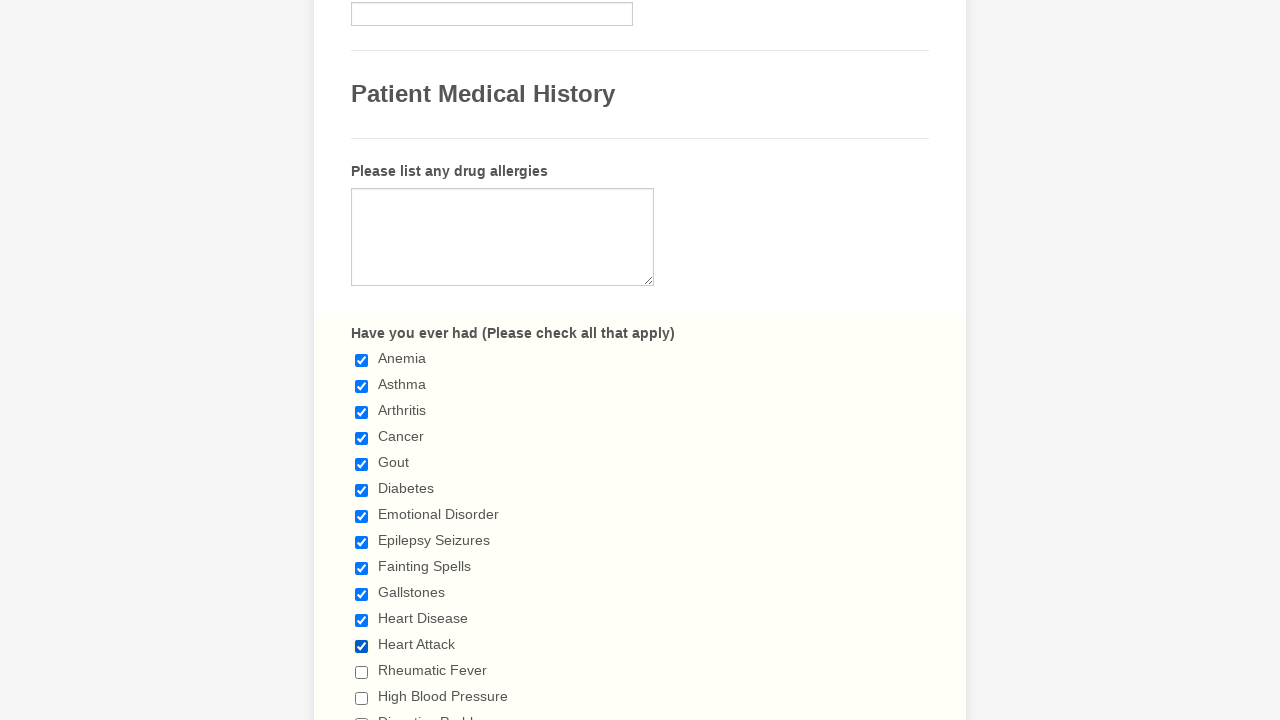

Selected checkbox 13 of 29 at (362, 672) on input[type='checkbox'] >> nth=12
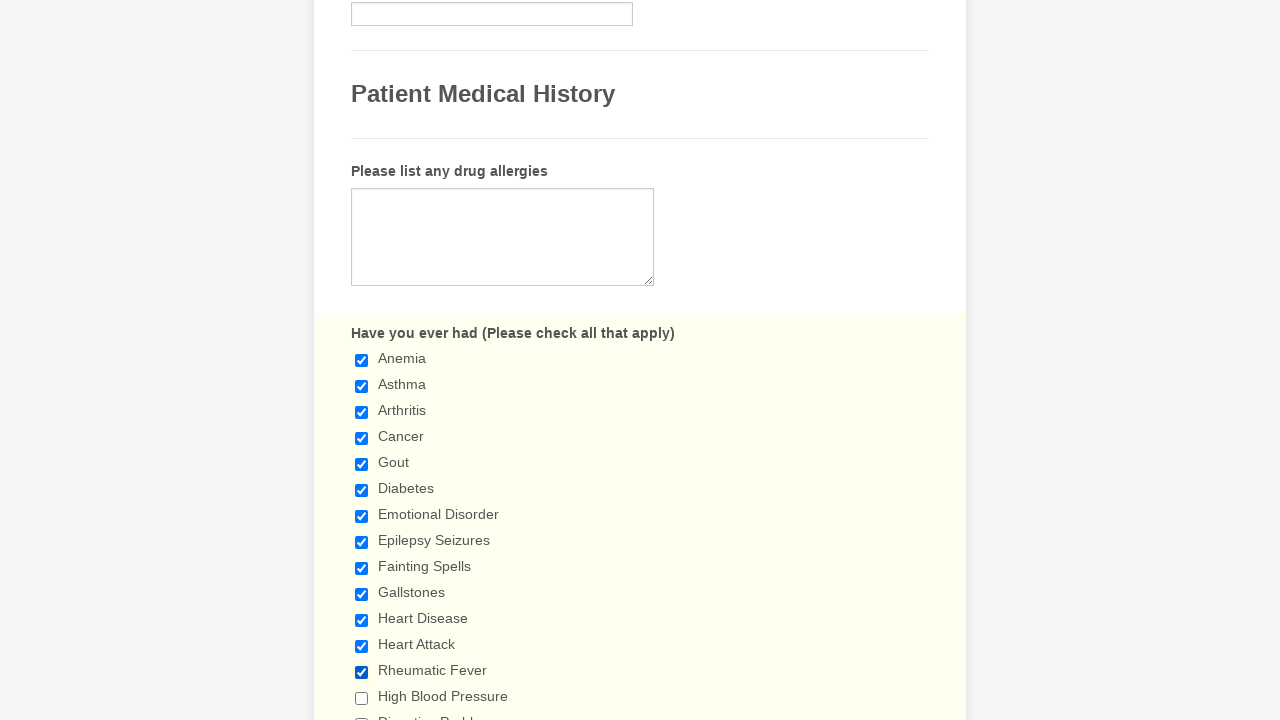

Selected checkbox 14 of 29 at (362, 698) on input[type='checkbox'] >> nth=13
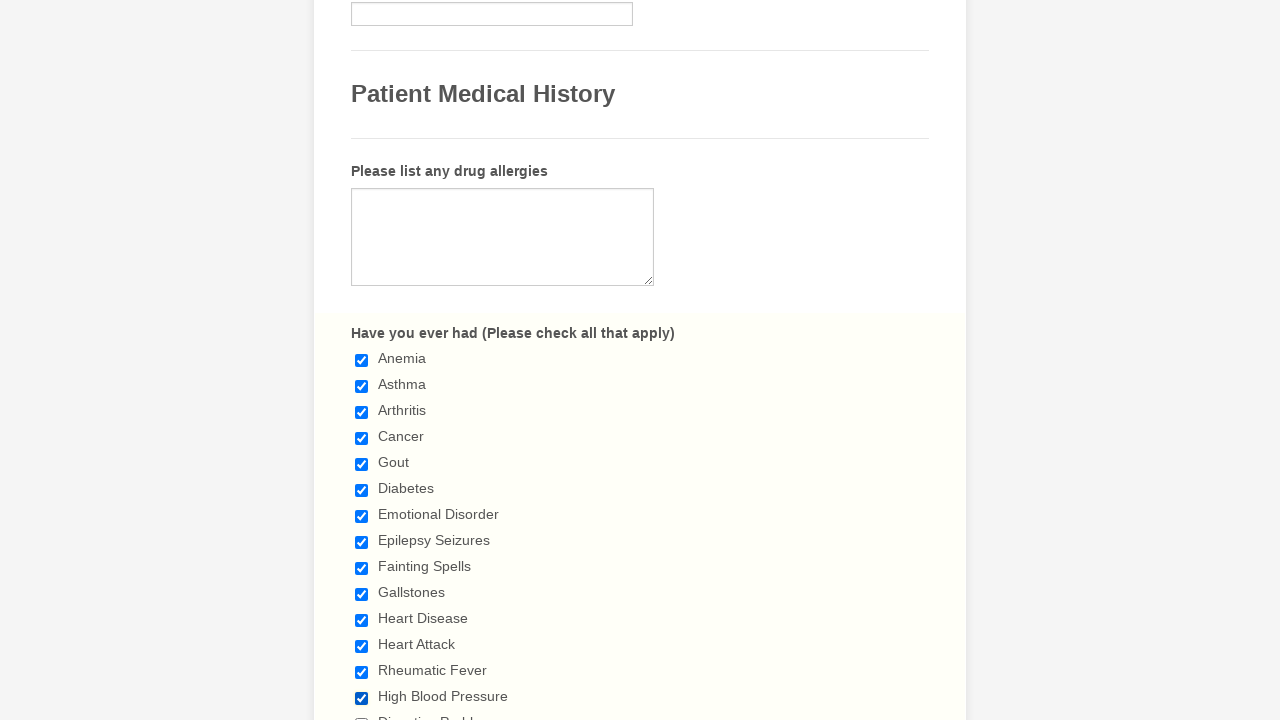

Selected checkbox 15 of 29 at (362, 714) on input[type='checkbox'] >> nth=14
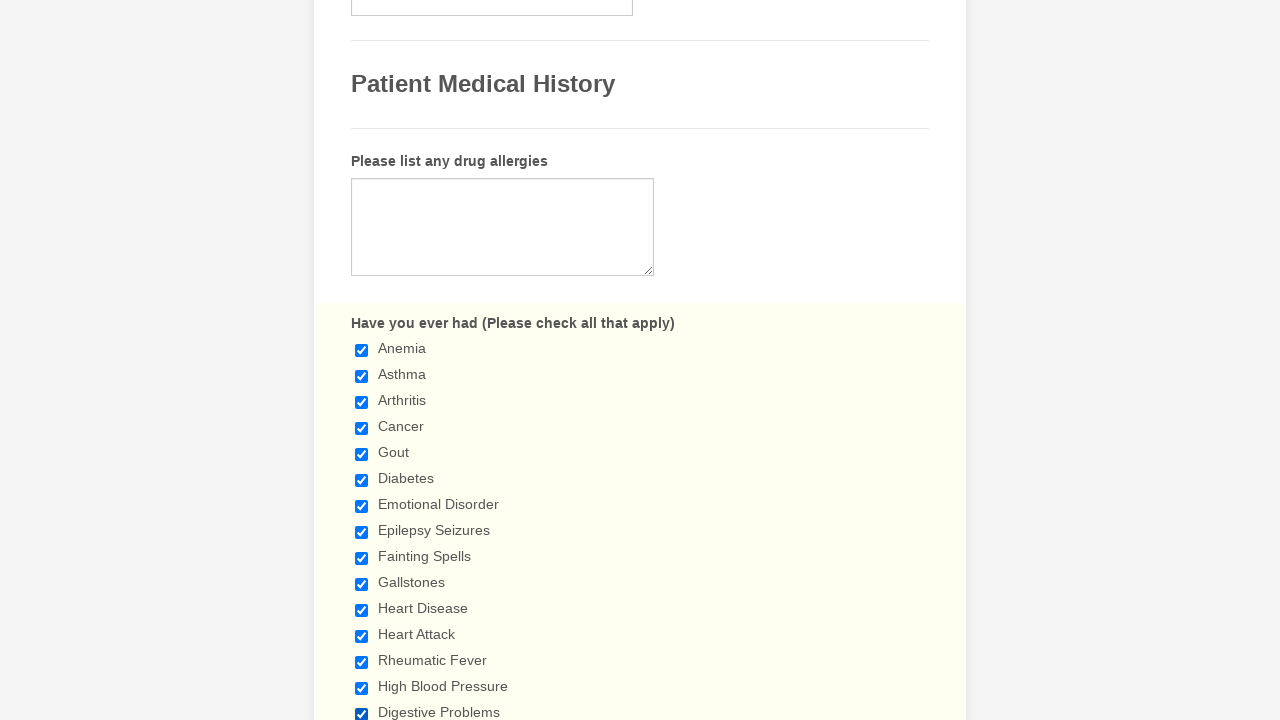

Selected checkbox 16 of 29 at (362, 360) on input[type='checkbox'] >> nth=15
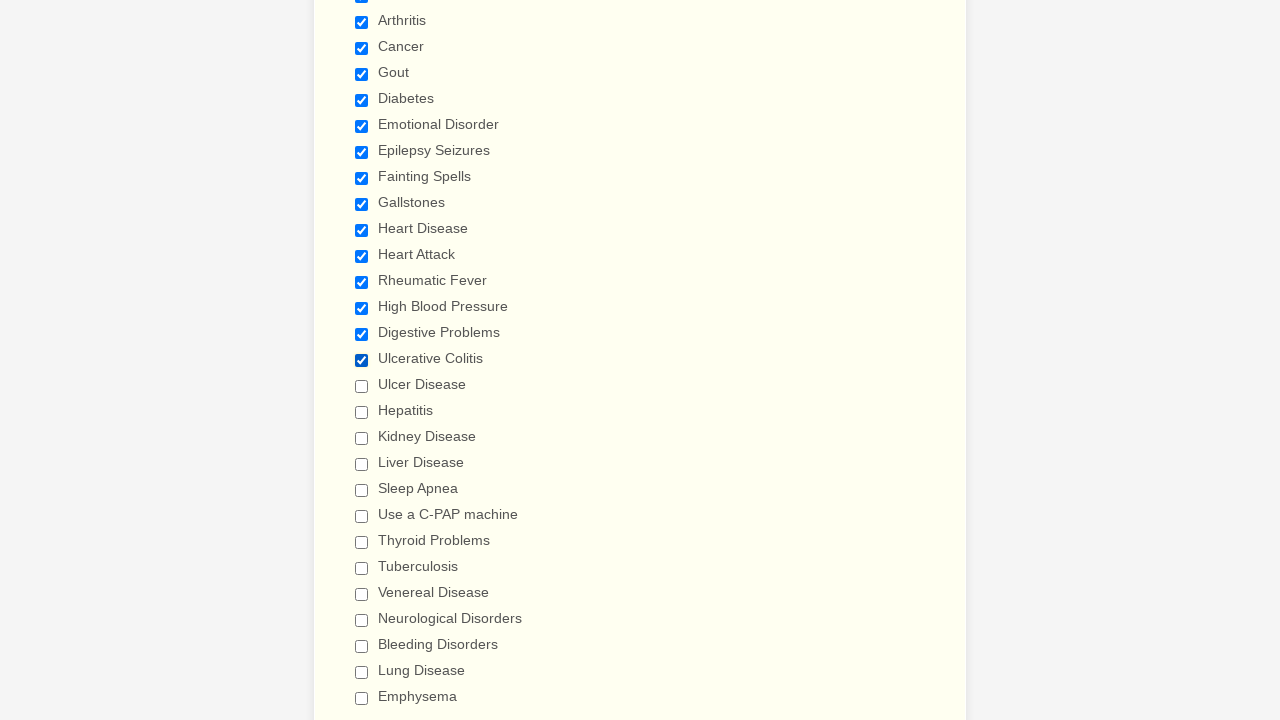

Selected checkbox 17 of 29 at (362, 386) on input[type='checkbox'] >> nth=16
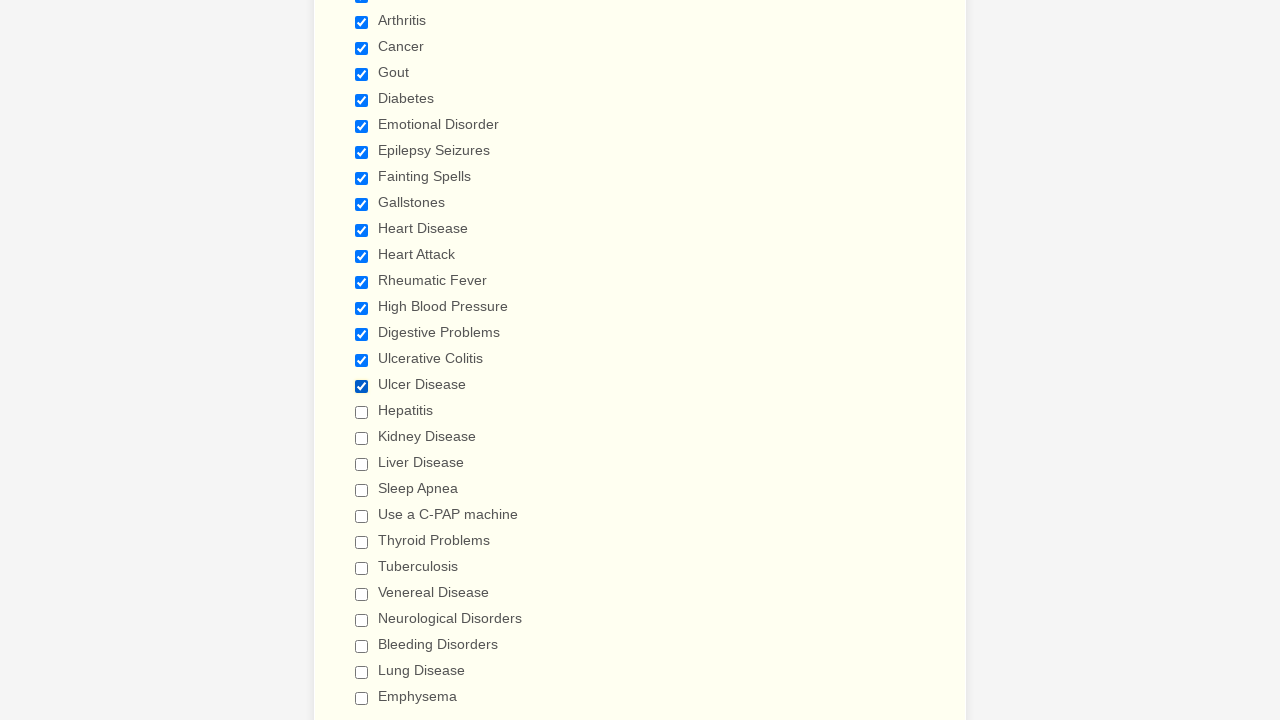

Selected checkbox 18 of 29 at (362, 412) on input[type='checkbox'] >> nth=17
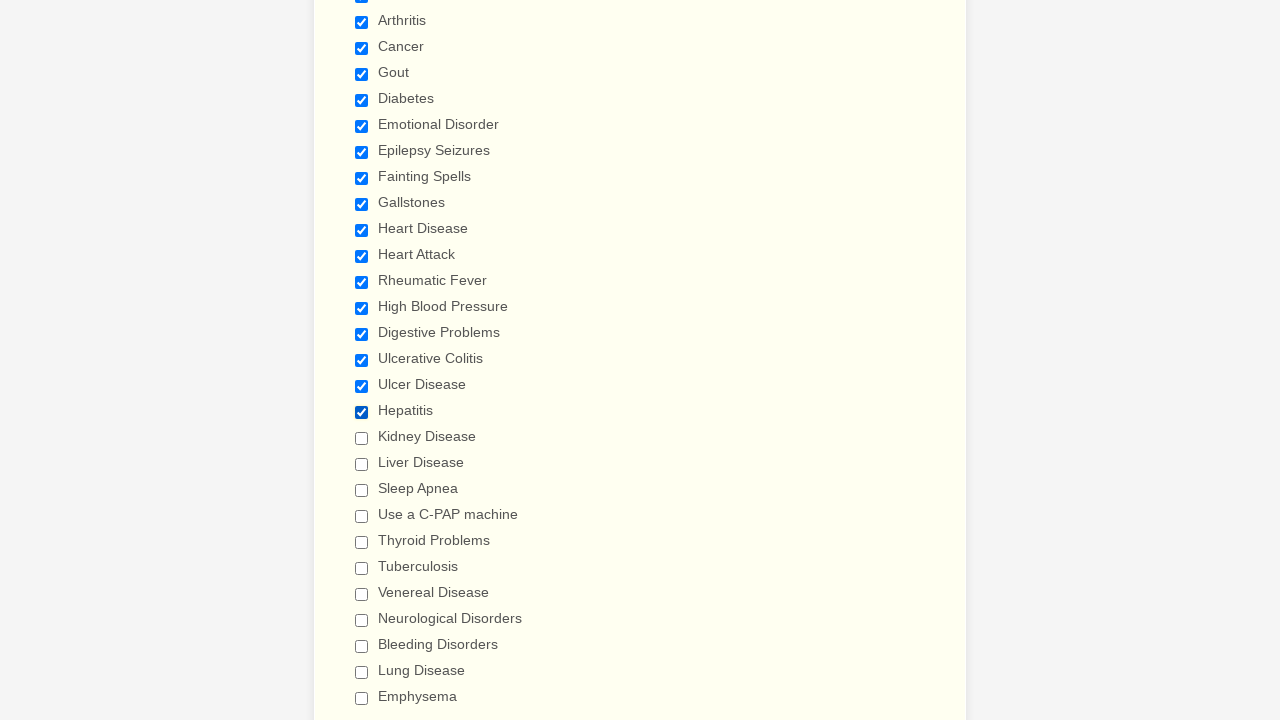

Selected checkbox 19 of 29 at (362, 438) on input[type='checkbox'] >> nth=18
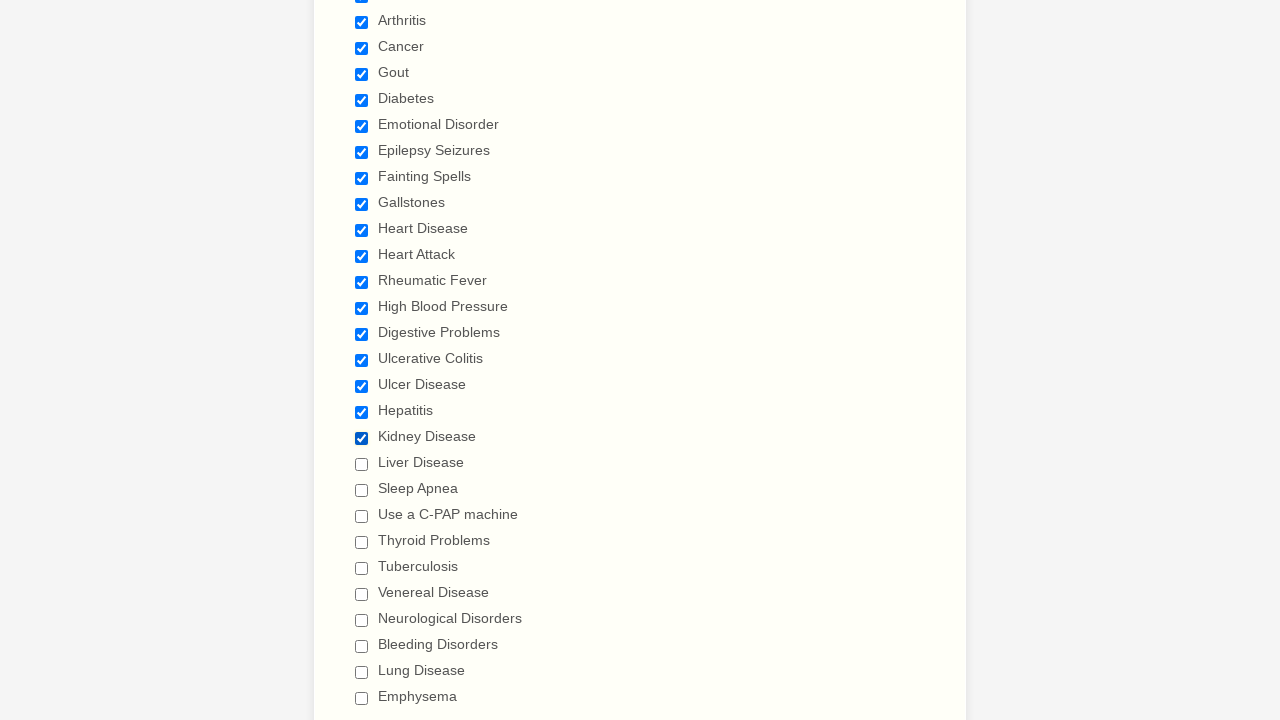

Selected checkbox 20 of 29 at (362, 464) on input[type='checkbox'] >> nth=19
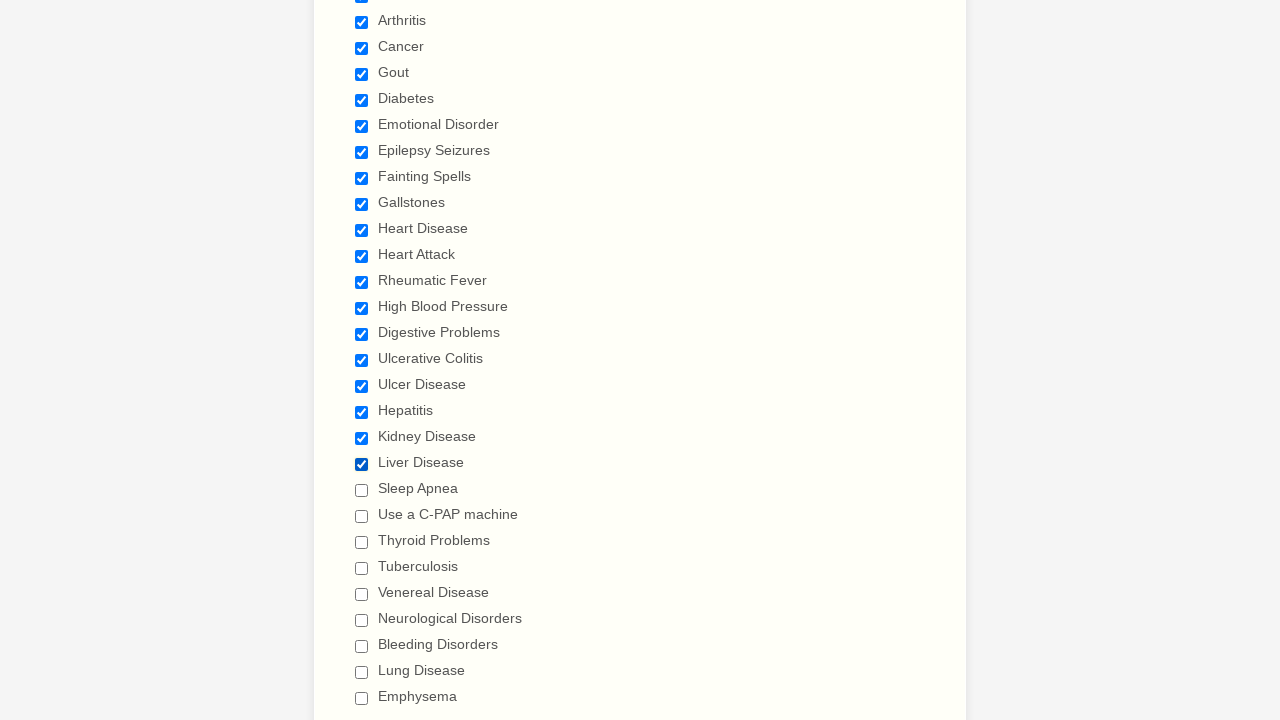

Selected checkbox 21 of 29 at (362, 490) on input[type='checkbox'] >> nth=20
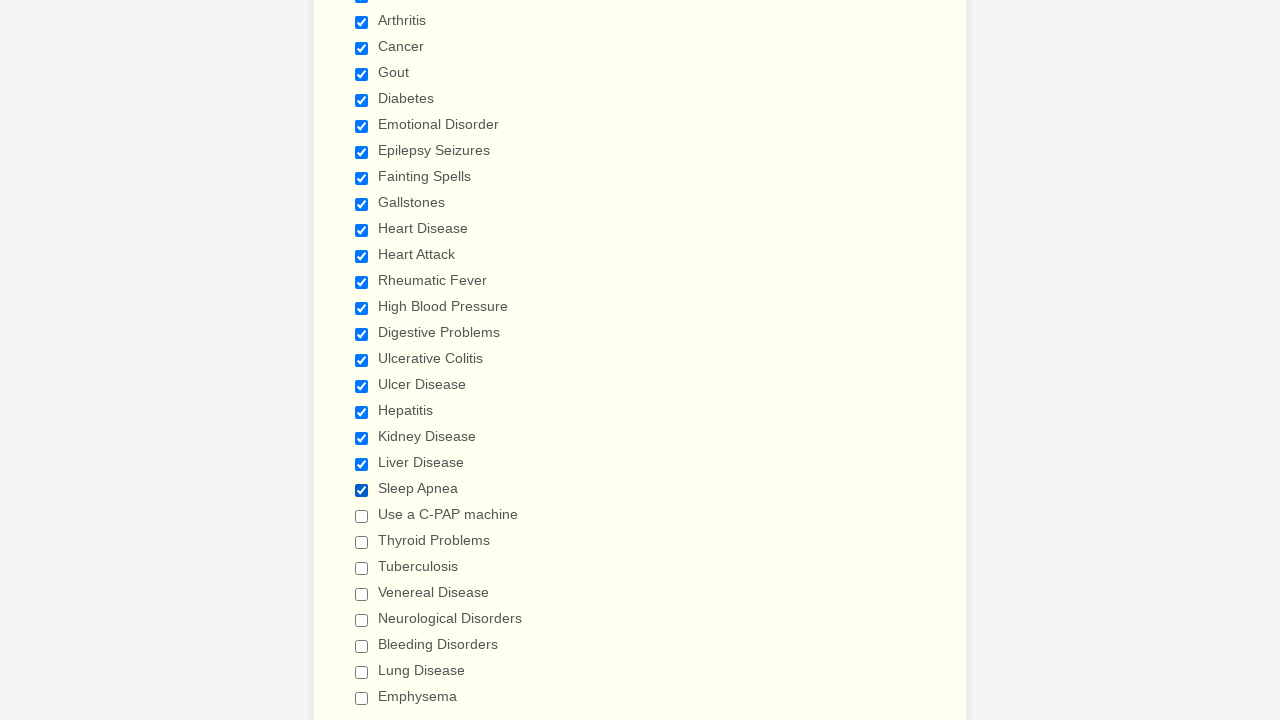

Selected checkbox 22 of 29 at (362, 516) on input[type='checkbox'] >> nth=21
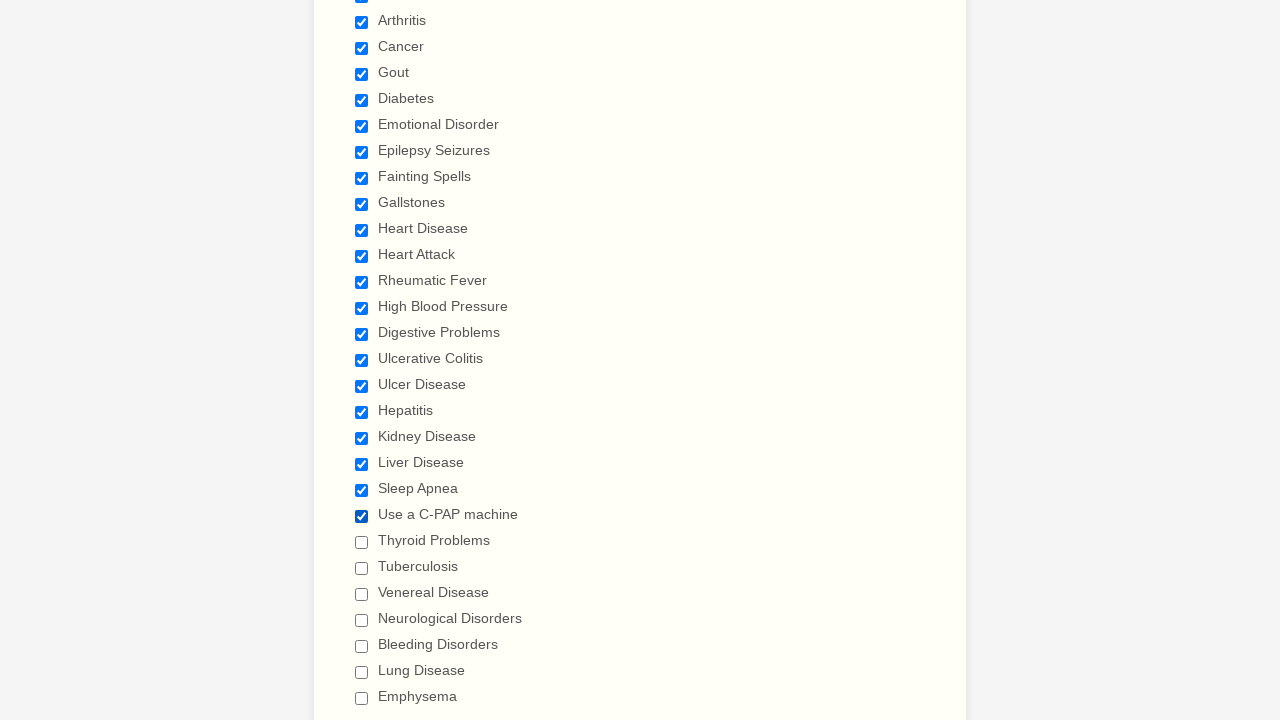

Selected checkbox 23 of 29 at (362, 542) on input[type='checkbox'] >> nth=22
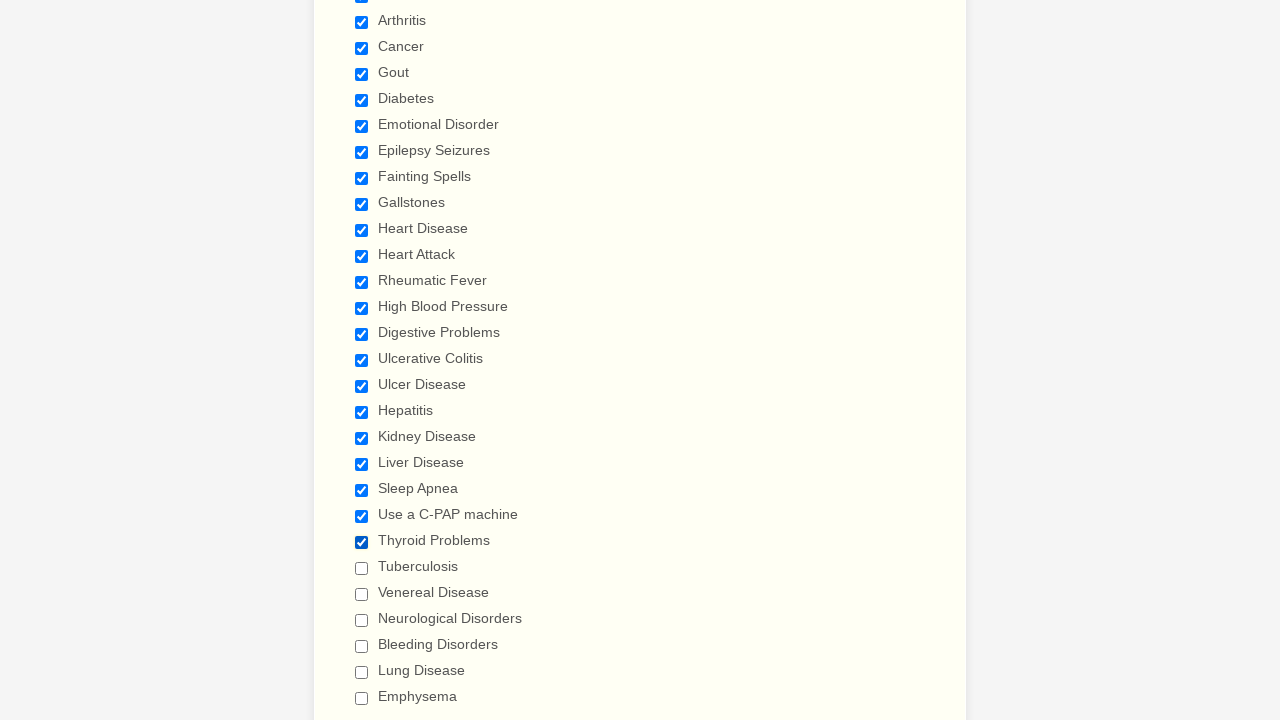

Selected checkbox 24 of 29 at (362, 568) on input[type='checkbox'] >> nth=23
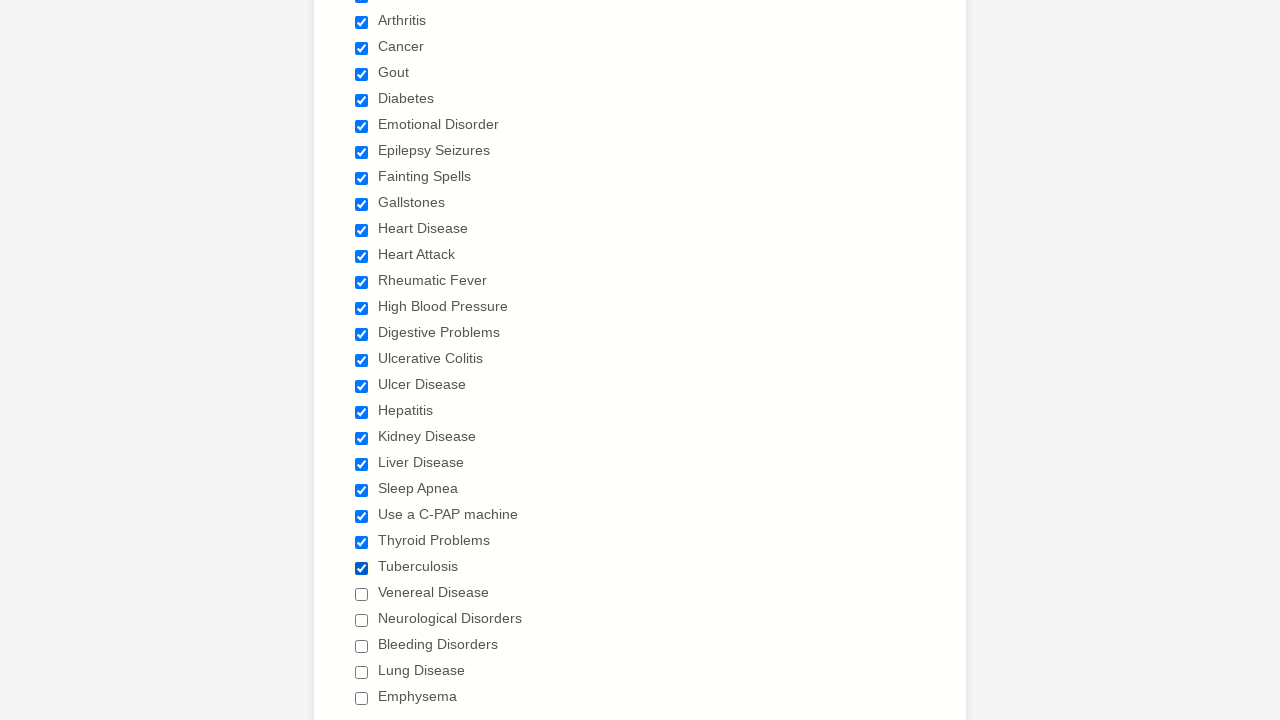

Selected checkbox 25 of 29 at (362, 594) on input[type='checkbox'] >> nth=24
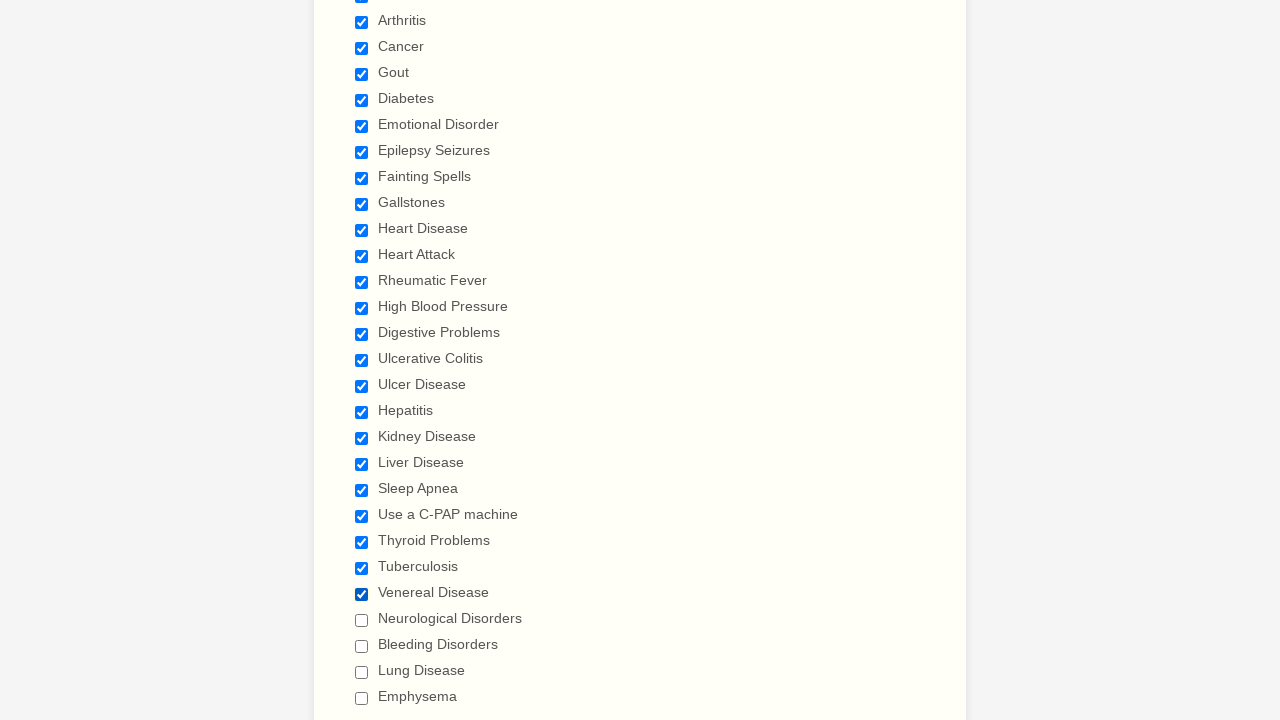

Selected checkbox 26 of 29 at (362, 620) on input[type='checkbox'] >> nth=25
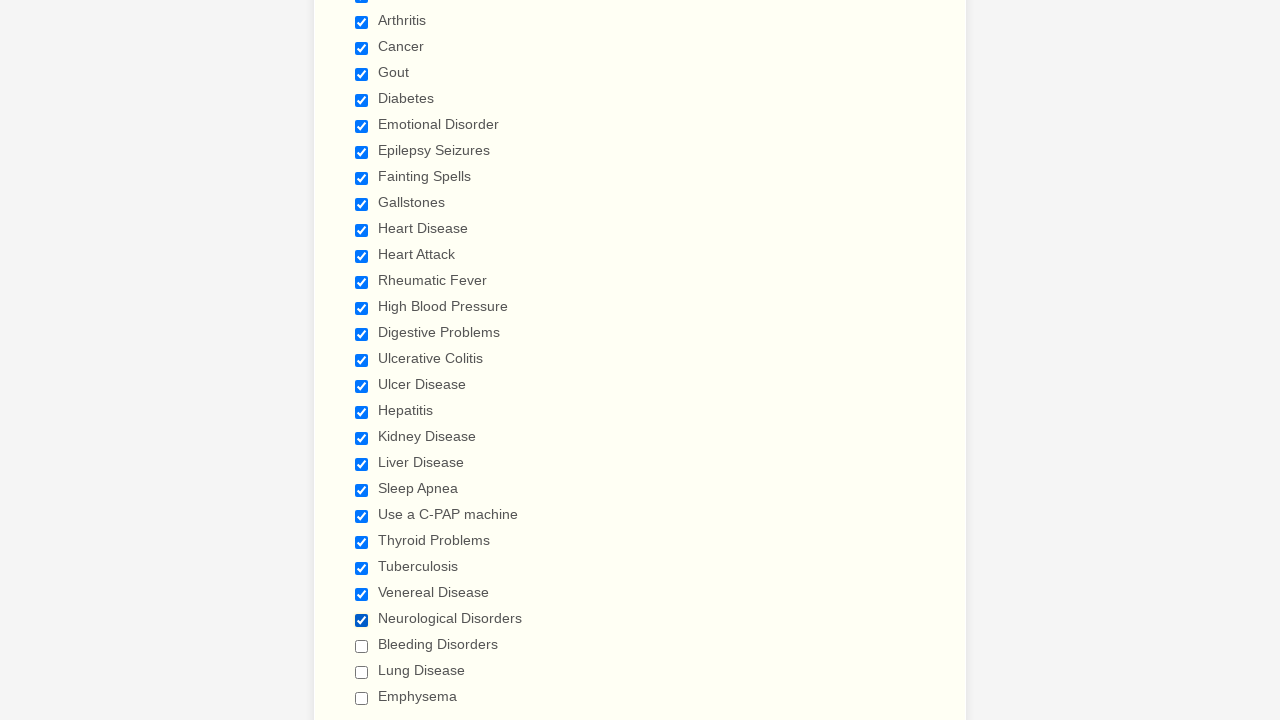

Selected checkbox 27 of 29 at (362, 646) on input[type='checkbox'] >> nth=26
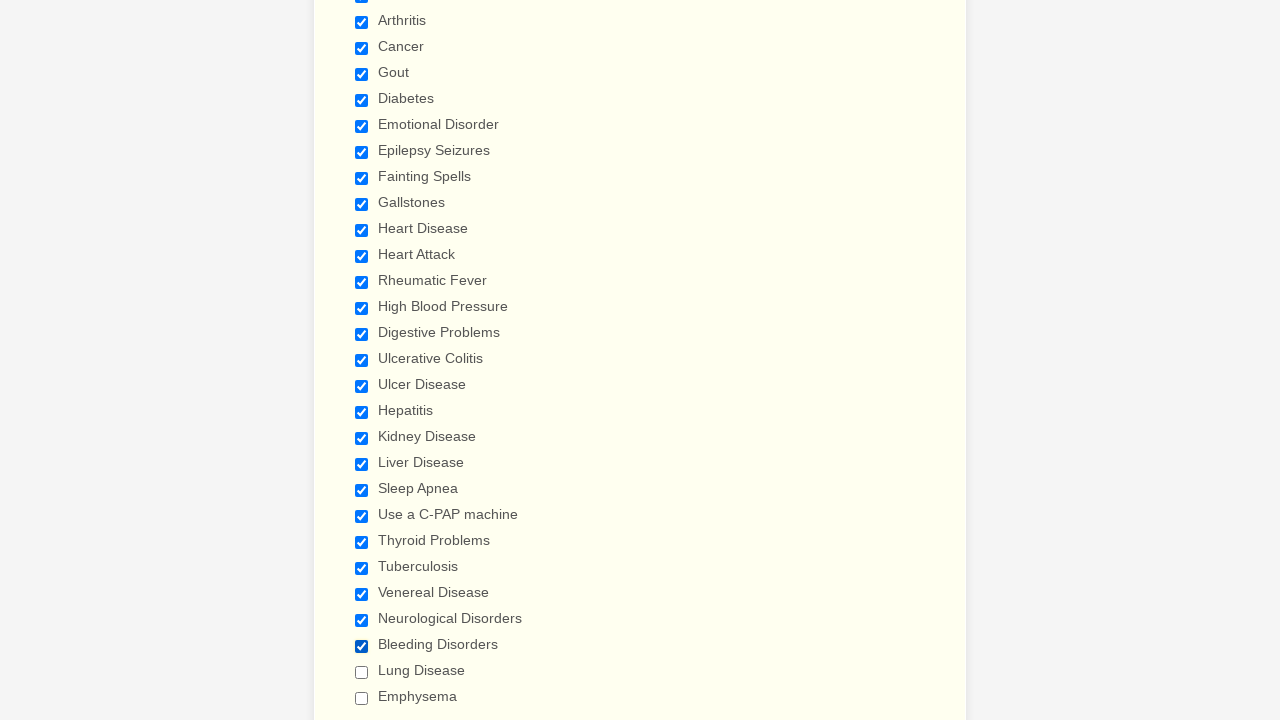

Selected checkbox 28 of 29 at (362, 672) on input[type='checkbox'] >> nth=27
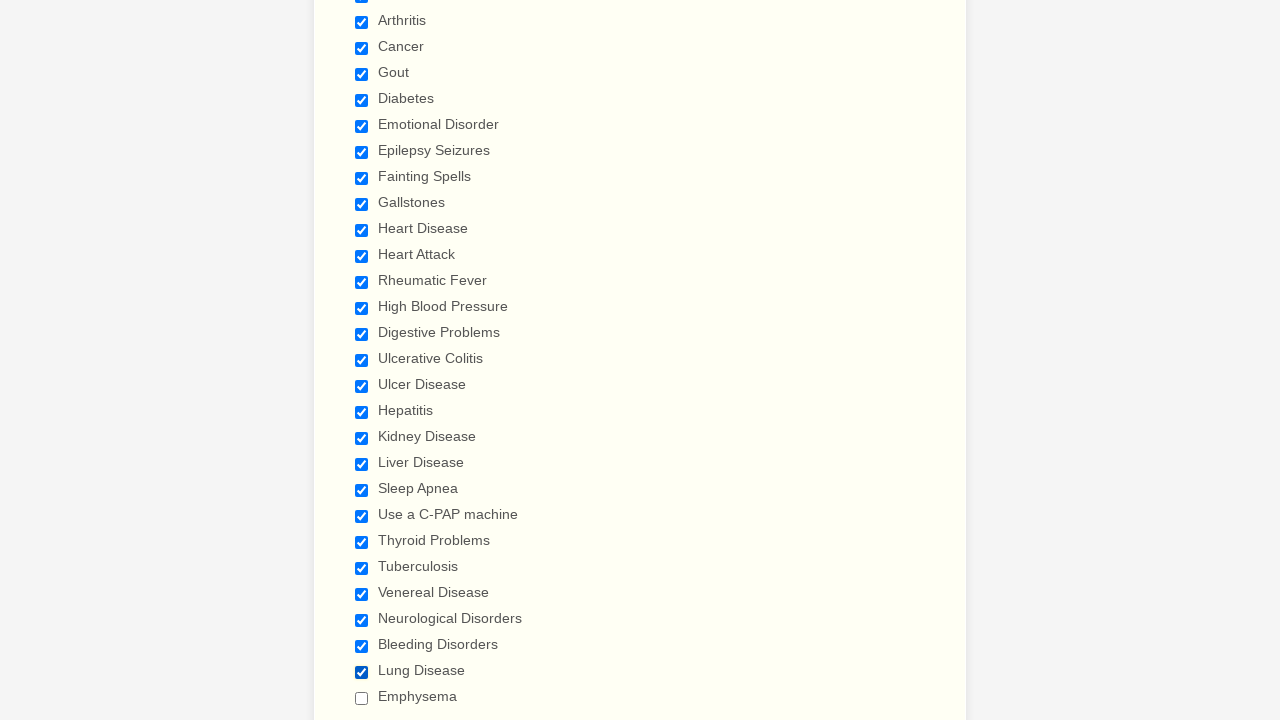

Selected checkbox 29 of 29 at (362, 698) on input[type='checkbox'] >> nth=28
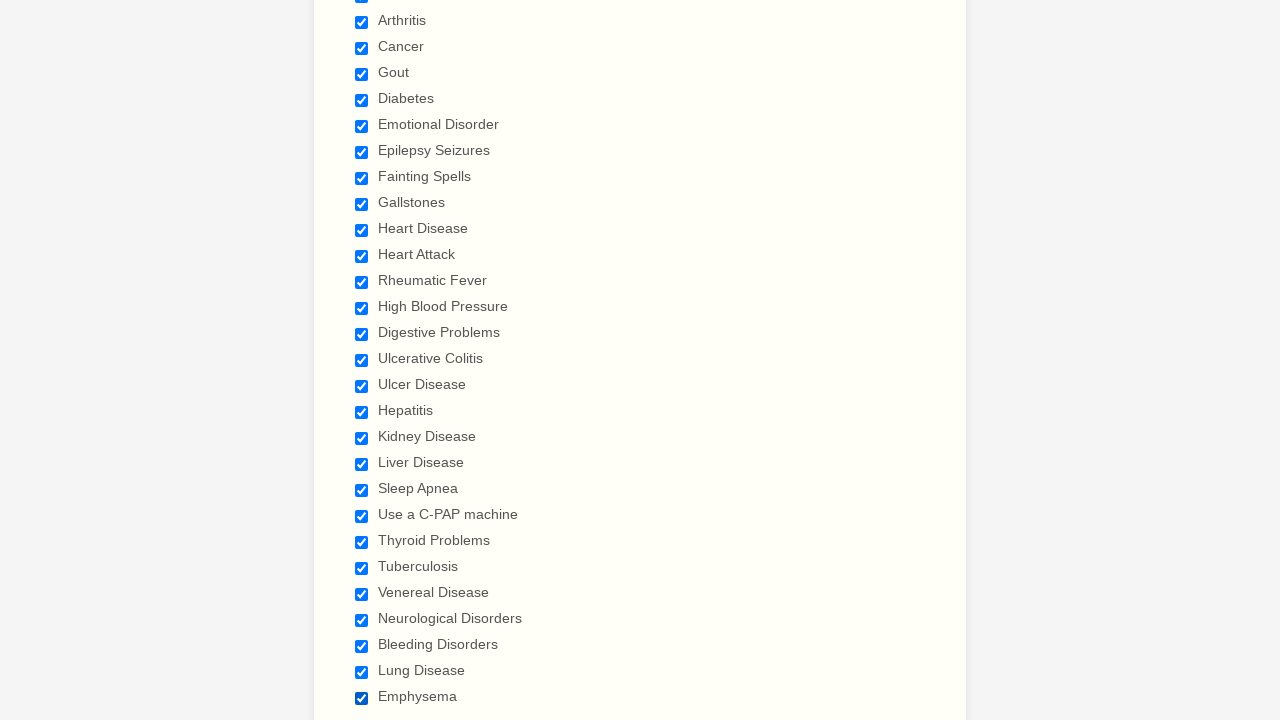

Deselected checkbox 1 of 29 at (362, 360) on input[type='checkbox'] >> nth=0
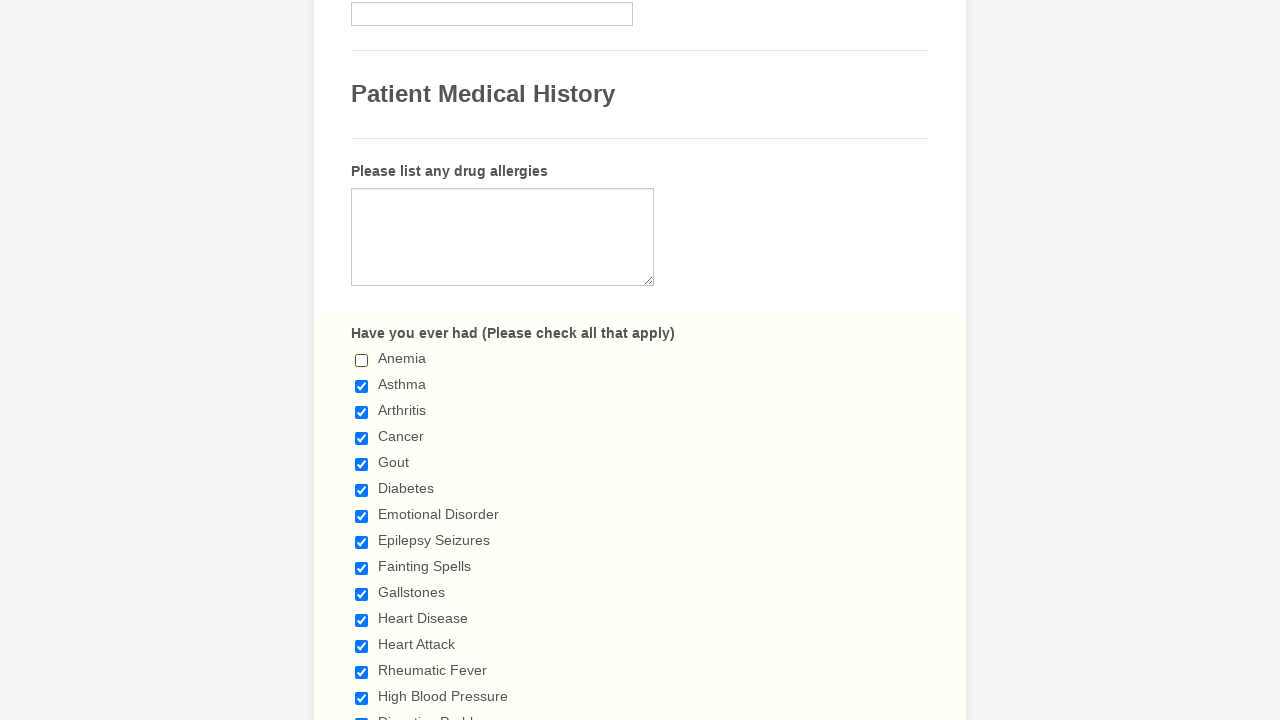

Deselected checkbox 2 of 29 at (362, 386) on input[type='checkbox'] >> nth=1
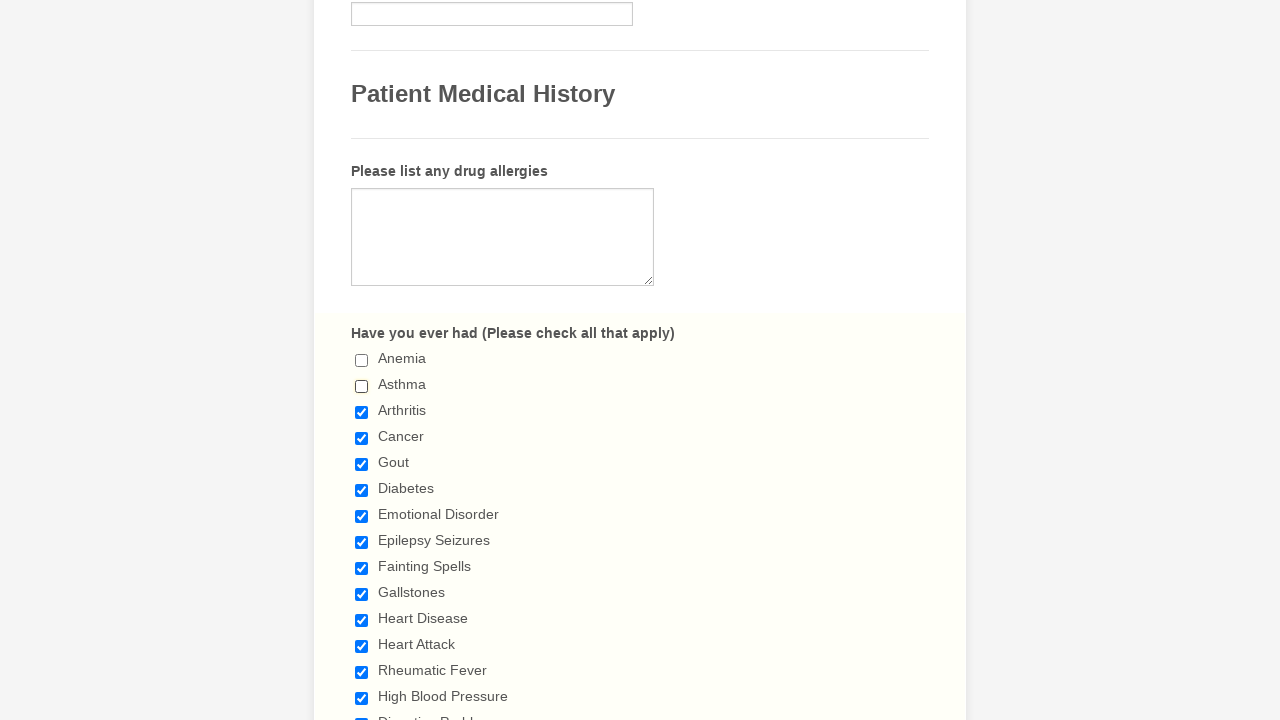

Deselected checkbox 3 of 29 at (362, 412) on input[type='checkbox'] >> nth=2
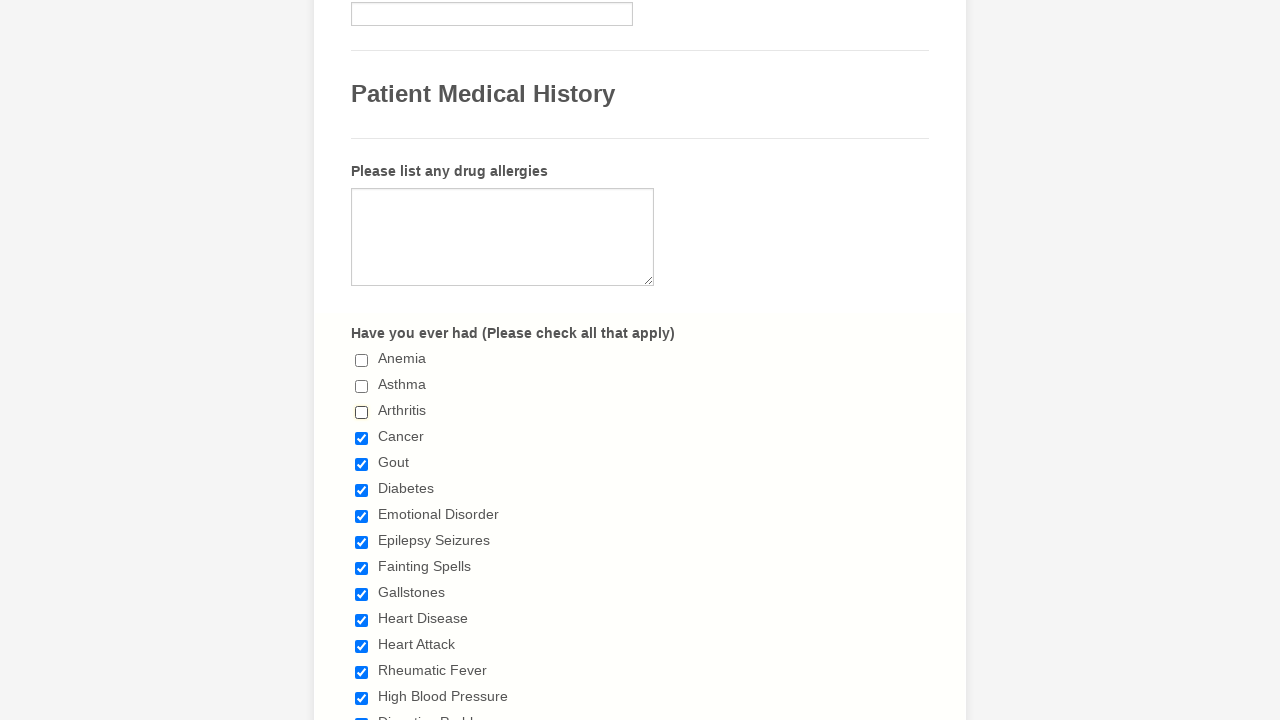

Deselected checkbox 4 of 29 at (362, 438) on input[type='checkbox'] >> nth=3
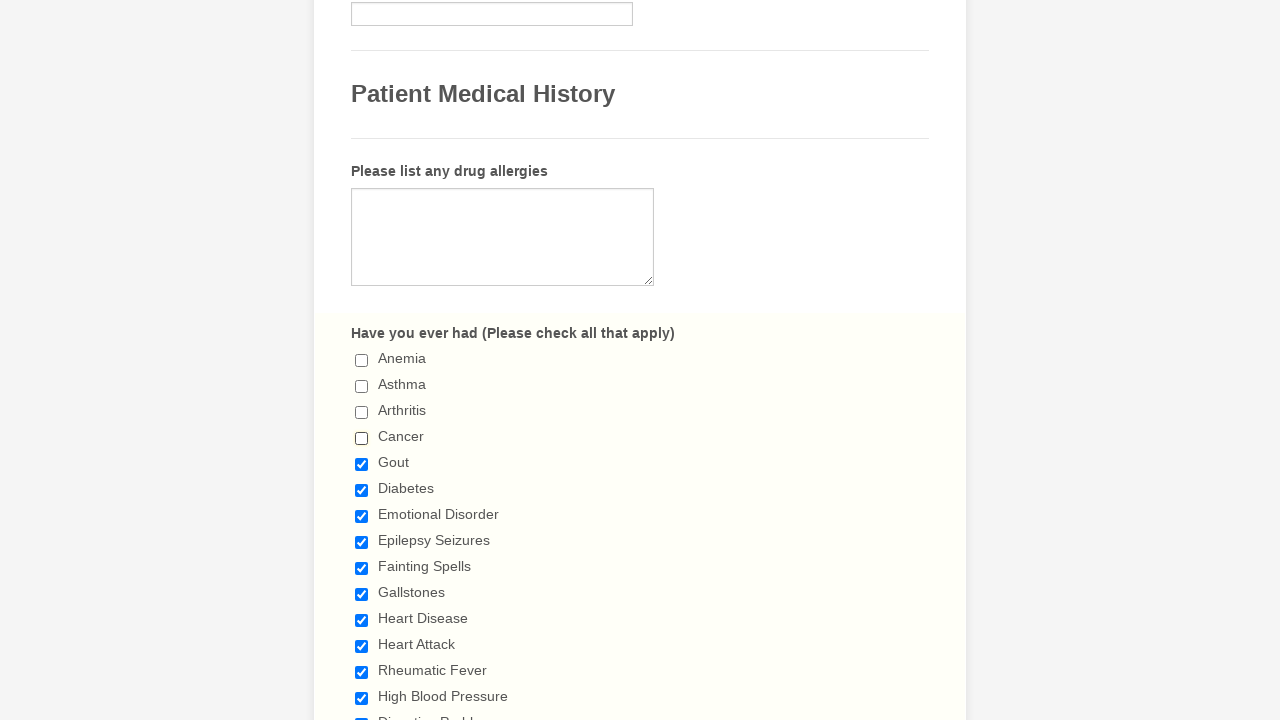

Deselected checkbox 5 of 29 at (362, 464) on input[type='checkbox'] >> nth=4
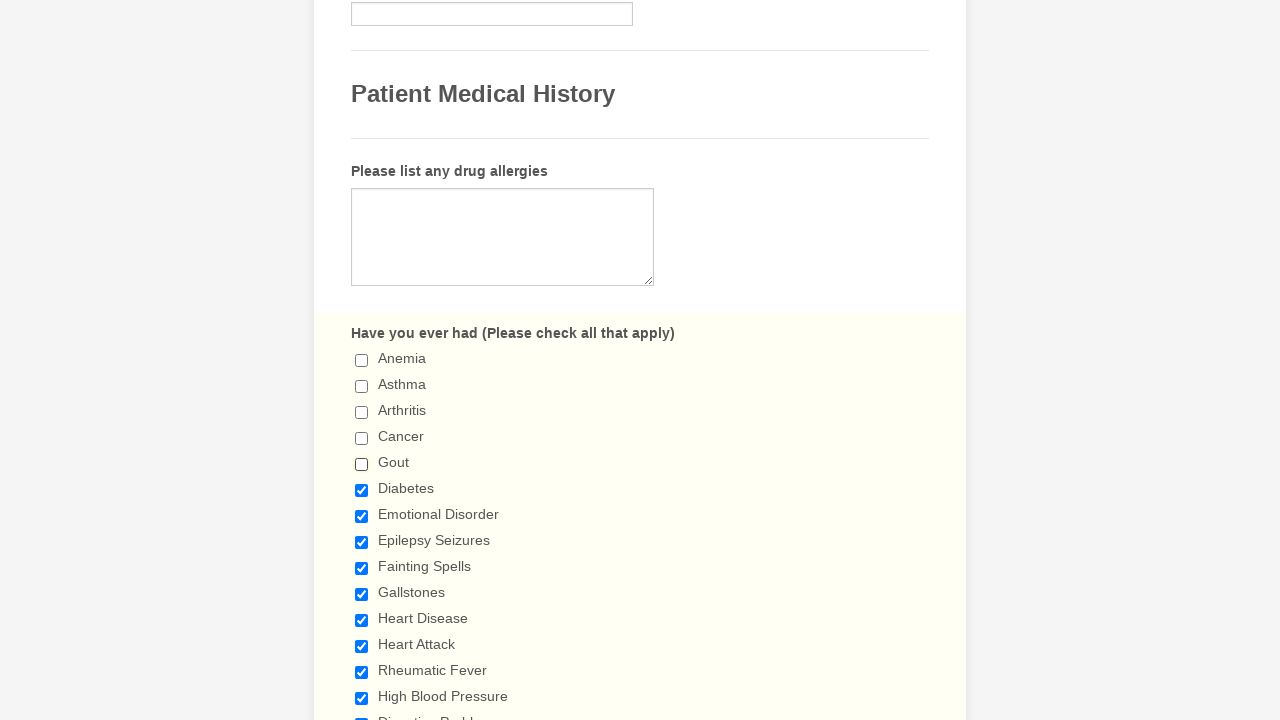

Deselected checkbox 6 of 29 at (362, 490) on input[type='checkbox'] >> nth=5
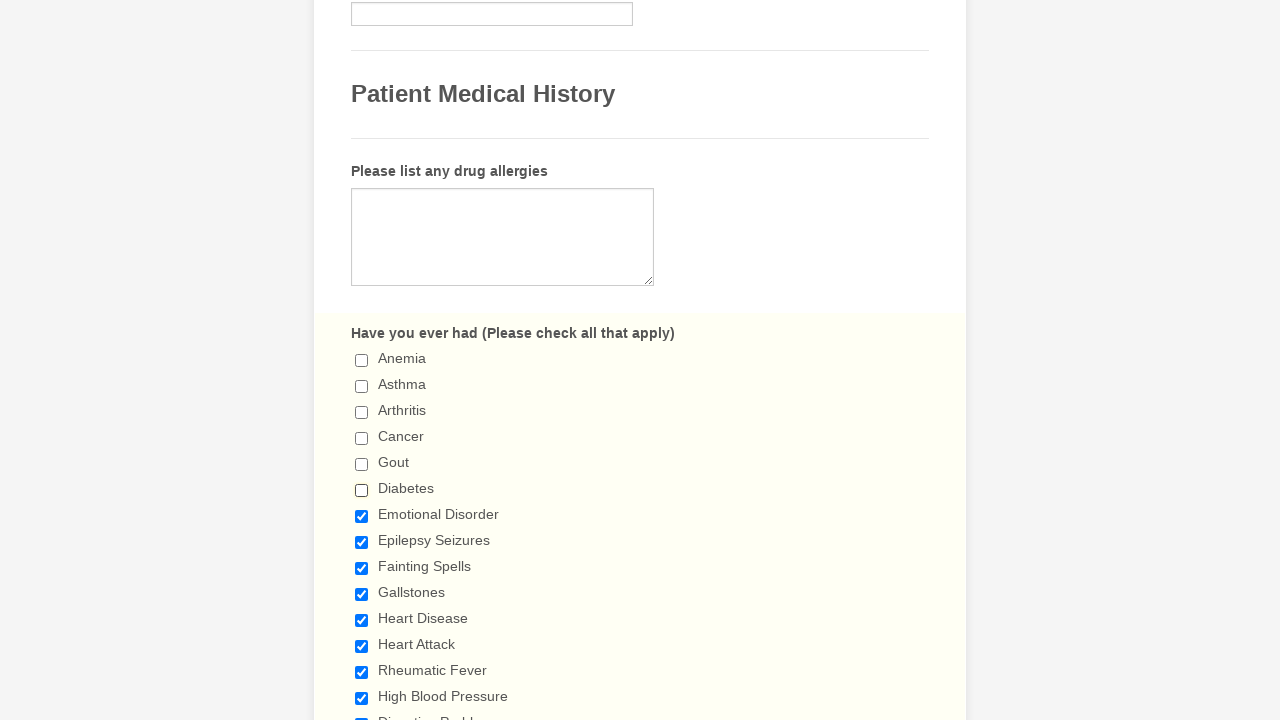

Deselected checkbox 7 of 29 at (362, 516) on input[type='checkbox'] >> nth=6
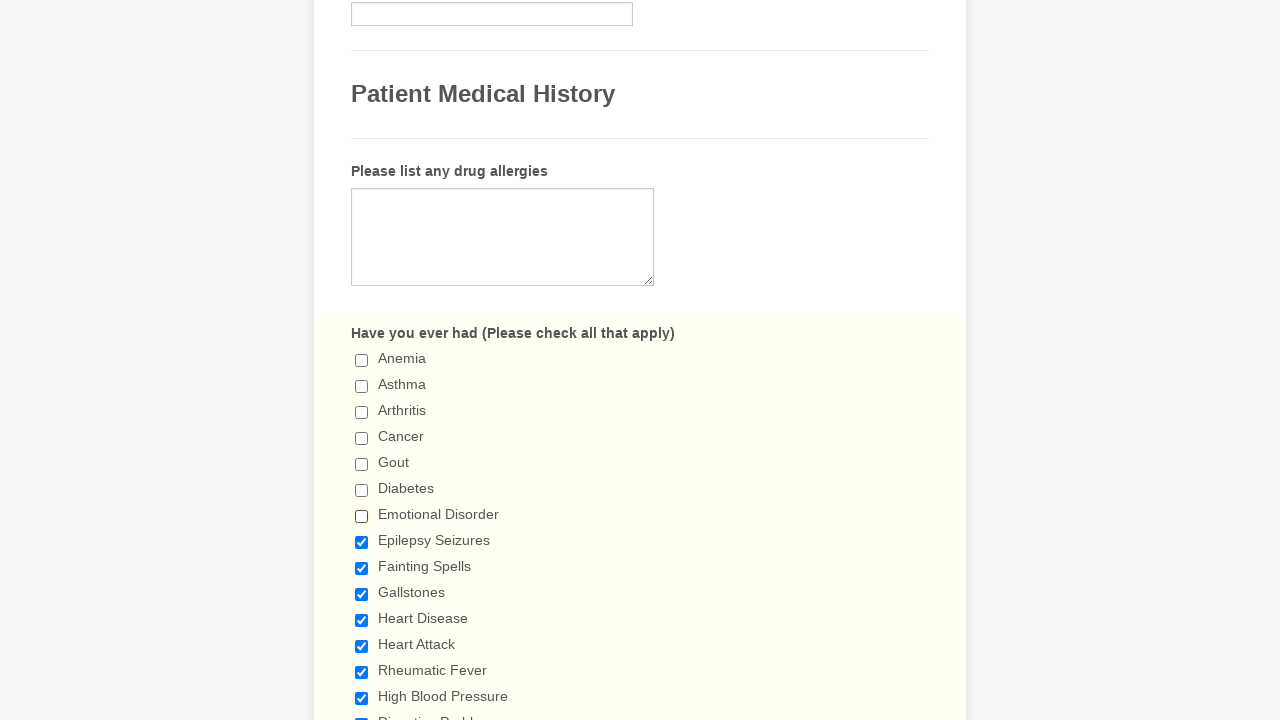

Deselected checkbox 8 of 29 at (362, 542) on input[type='checkbox'] >> nth=7
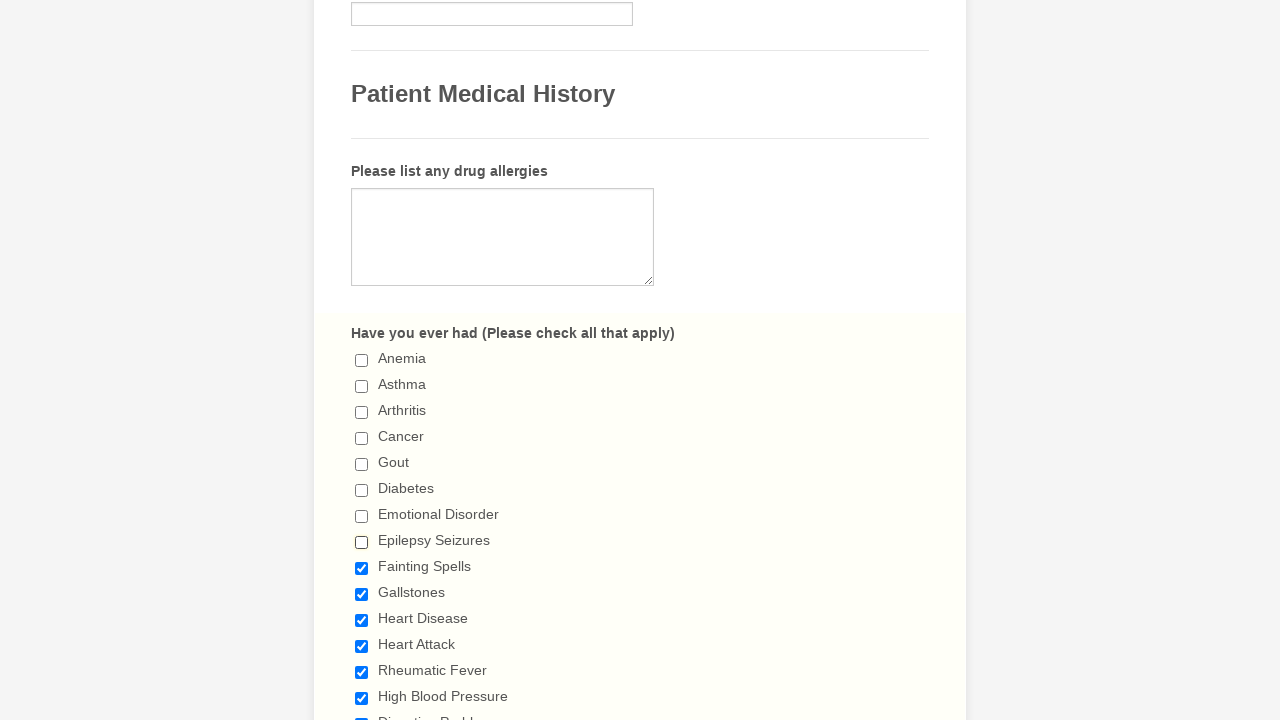

Deselected checkbox 9 of 29 at (362, 568) on input[type='checkbox'] >> nth=8
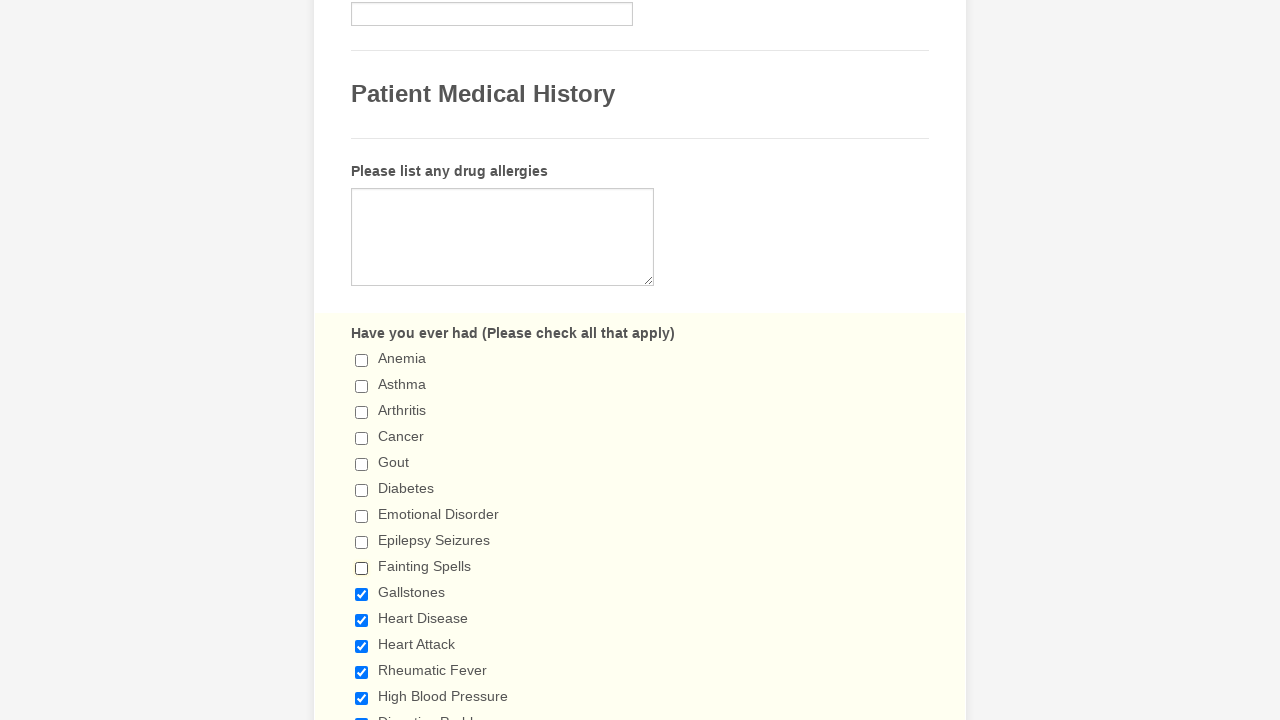

Deselected checkbox 10 of 29 at (362, 594) on input[type='checkbox'] >> nth=9
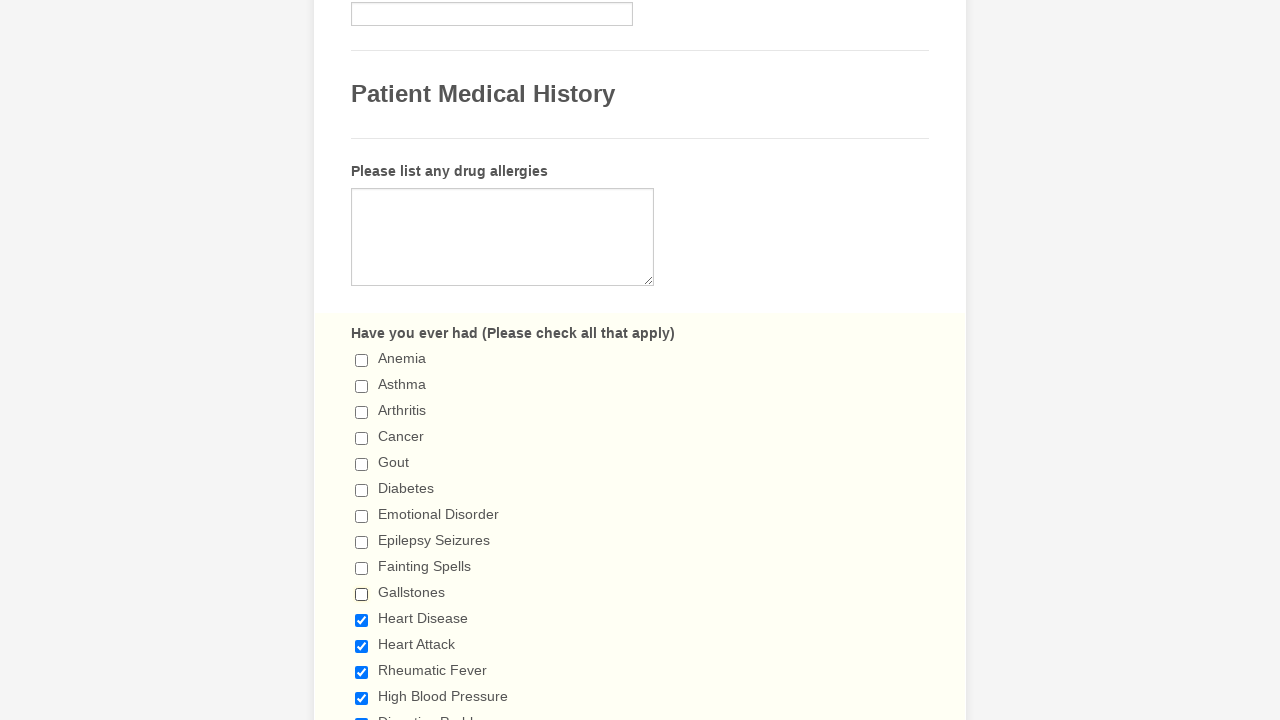

Deselected checkbox 11 of 29 at (362, 620) on input[type='checkbox'] >> nth=10
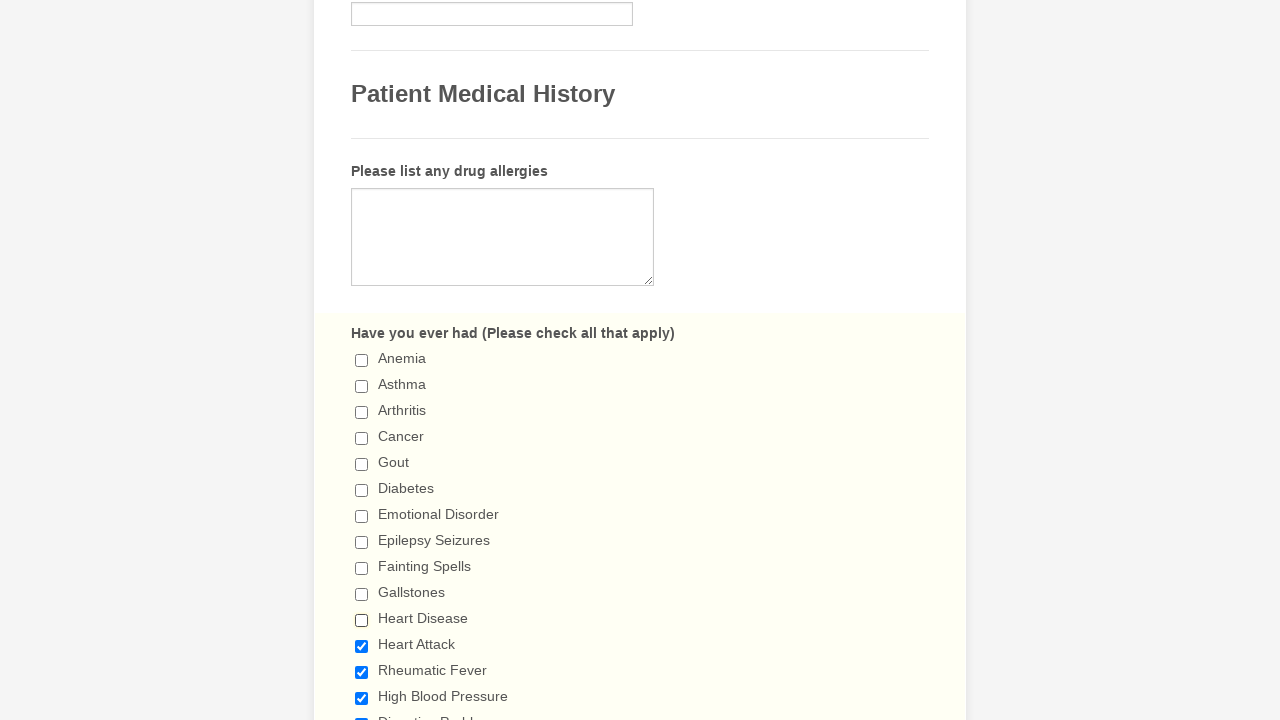

Deselected checkbox 12 of 29 at (362, 646) on input[type='checkbox'] >> nth=11
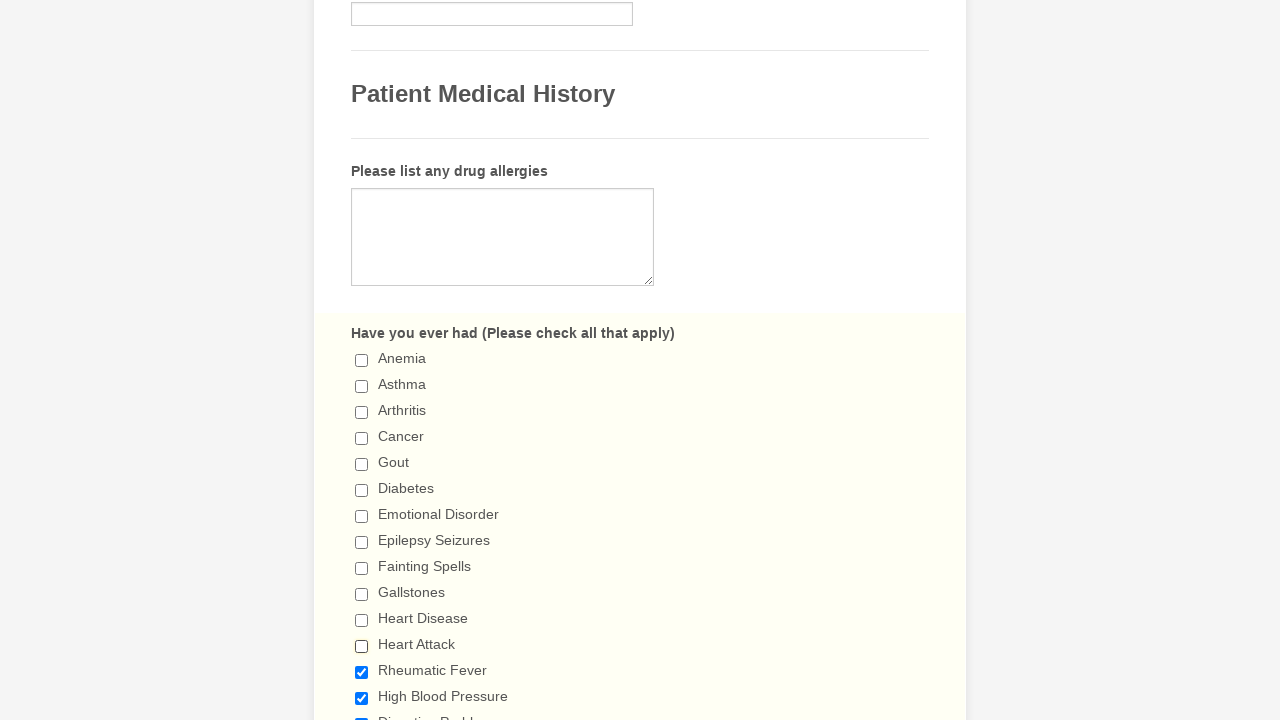

Deselected checkbox 13 of 29 at (362, 672) on input[type='checkbox'] >> nth=12
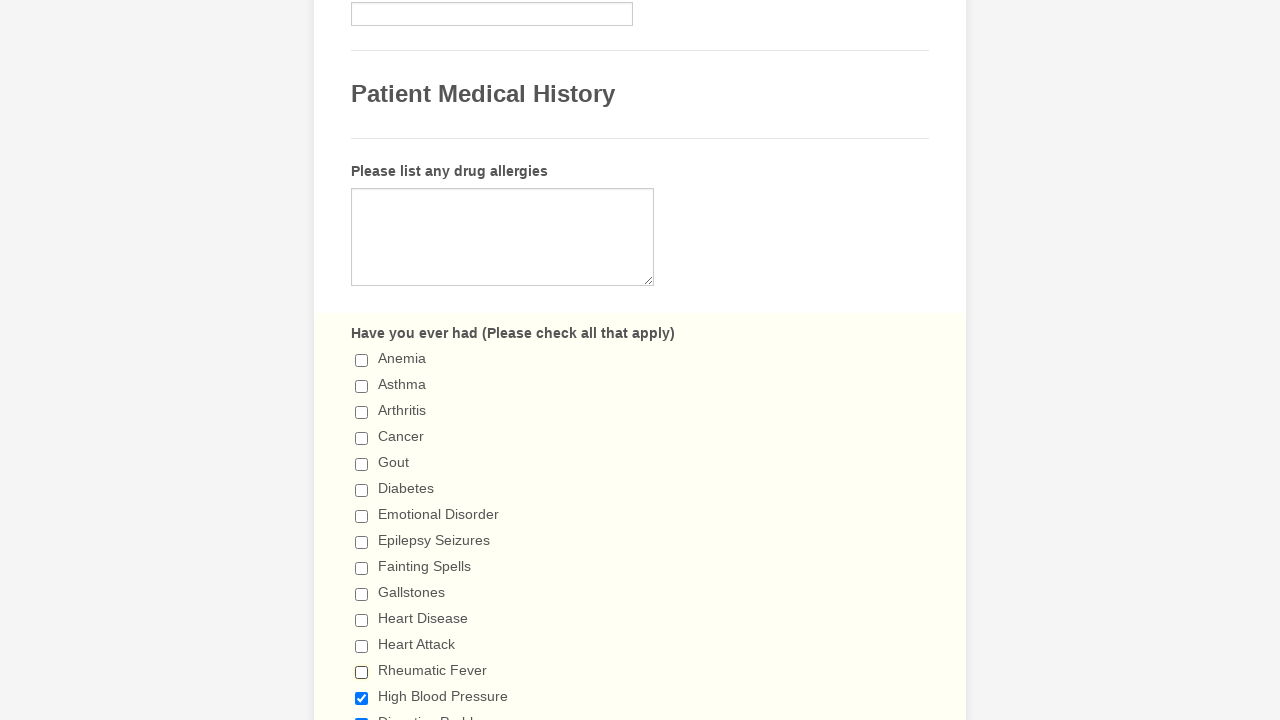

Deselected checkbox 14 of 29 at (362, 698) on input[type='checkbox'] >> nth=13
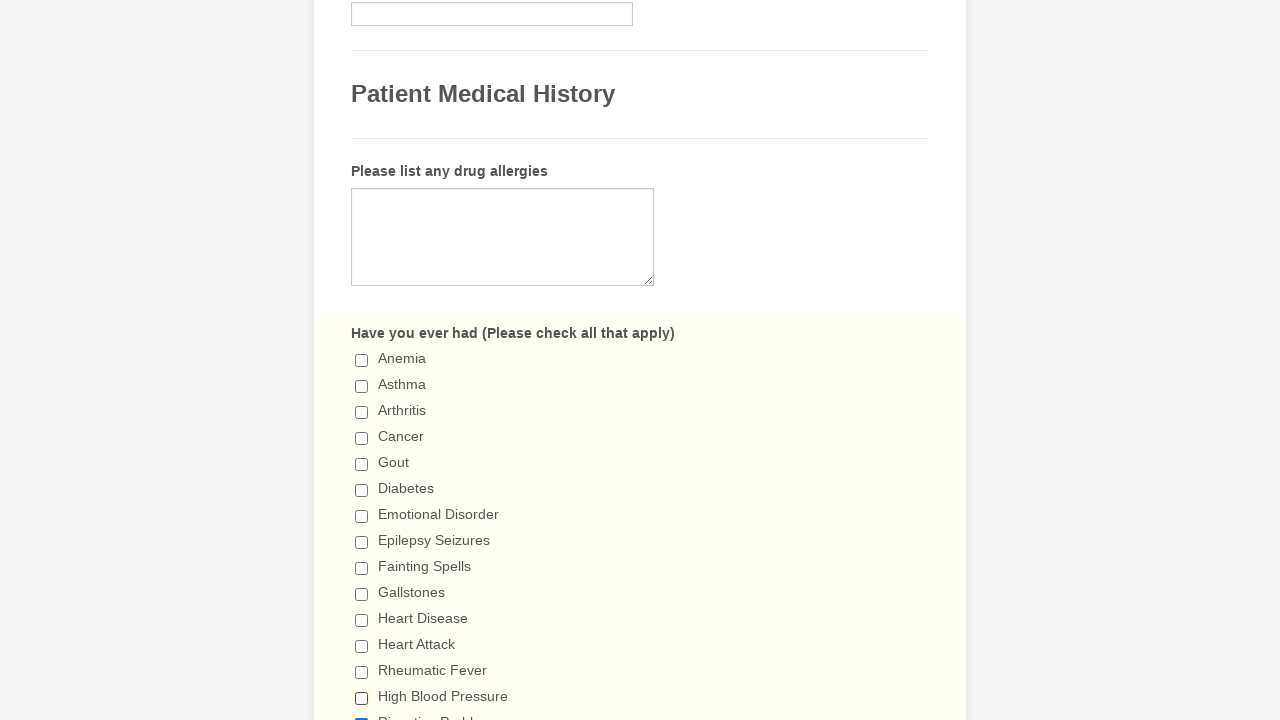

Deselected checkbox 15 of 29 at (362, 714) on input[type='checkbox'] >> nth=14
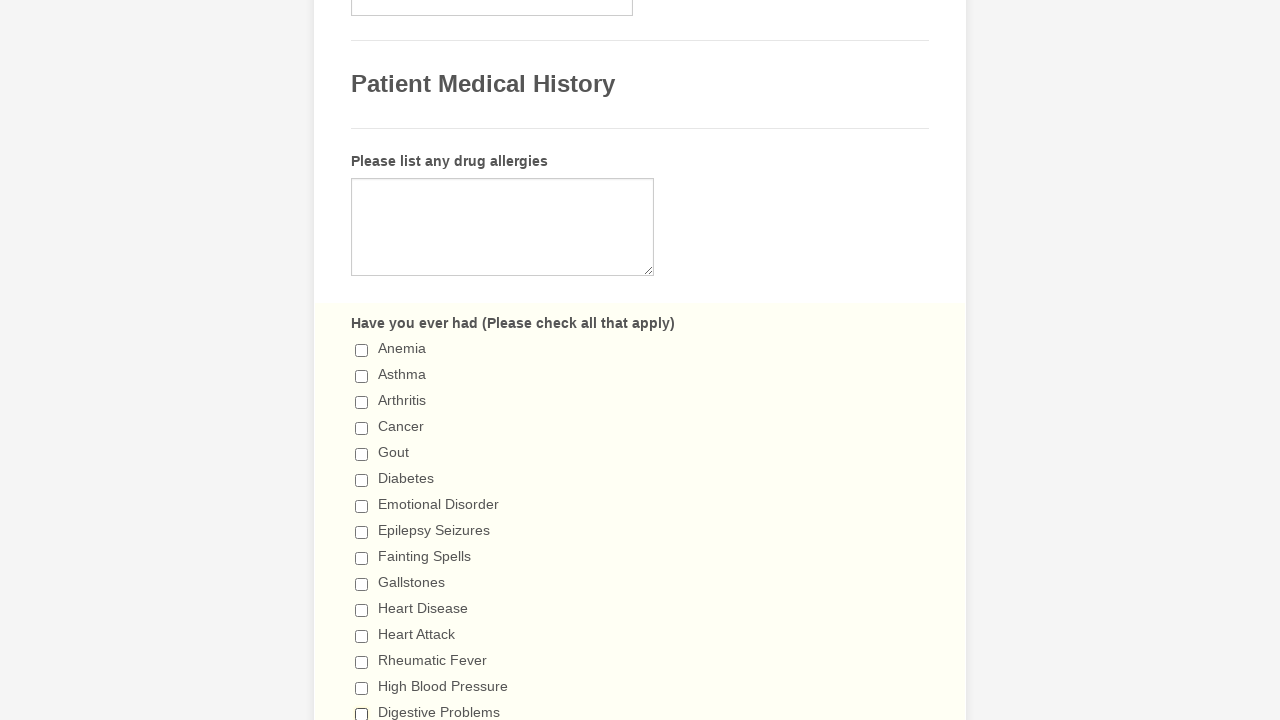

Deselected checkbox 16 of 29 at (362, 360) on input[type='checkbox'] >> nth=15
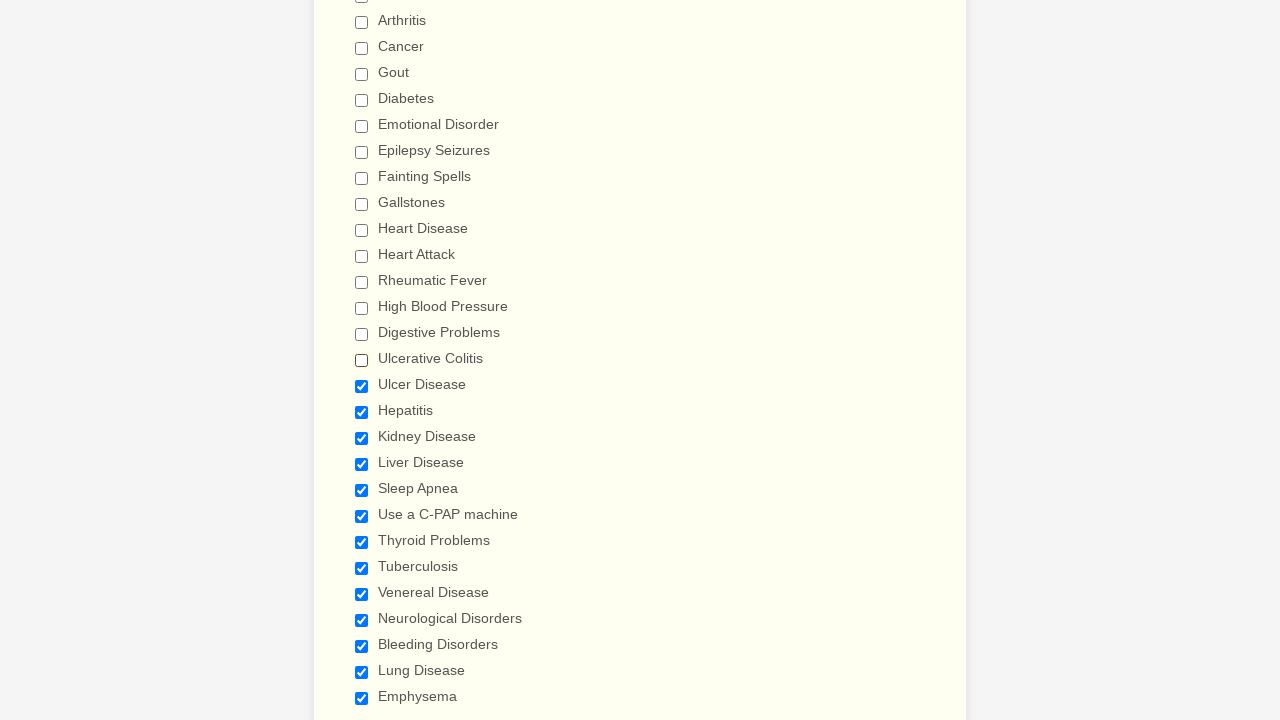

Deselected checkbox 17 of 29 at (362, 386) on input[type='checkbox'] >> nth=16
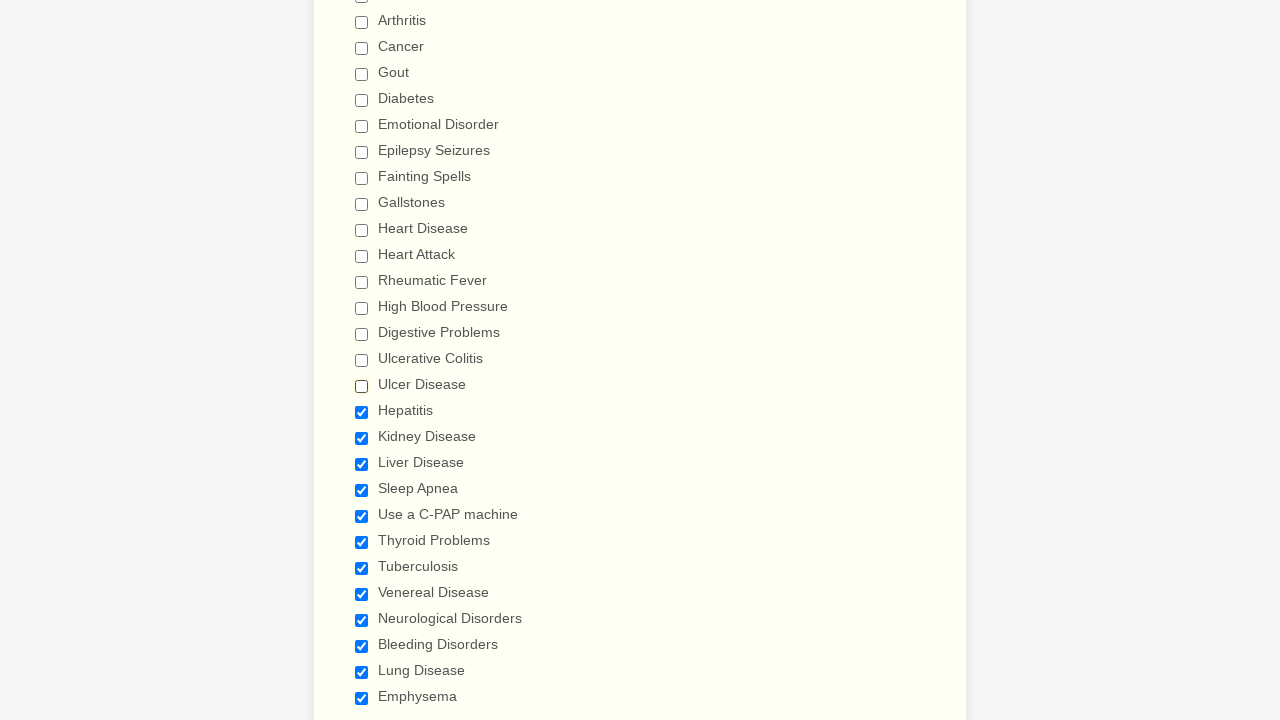

Deselected checkbox 18 of 29 at (362, 412) on input[type='checkbox'] >> nth=17
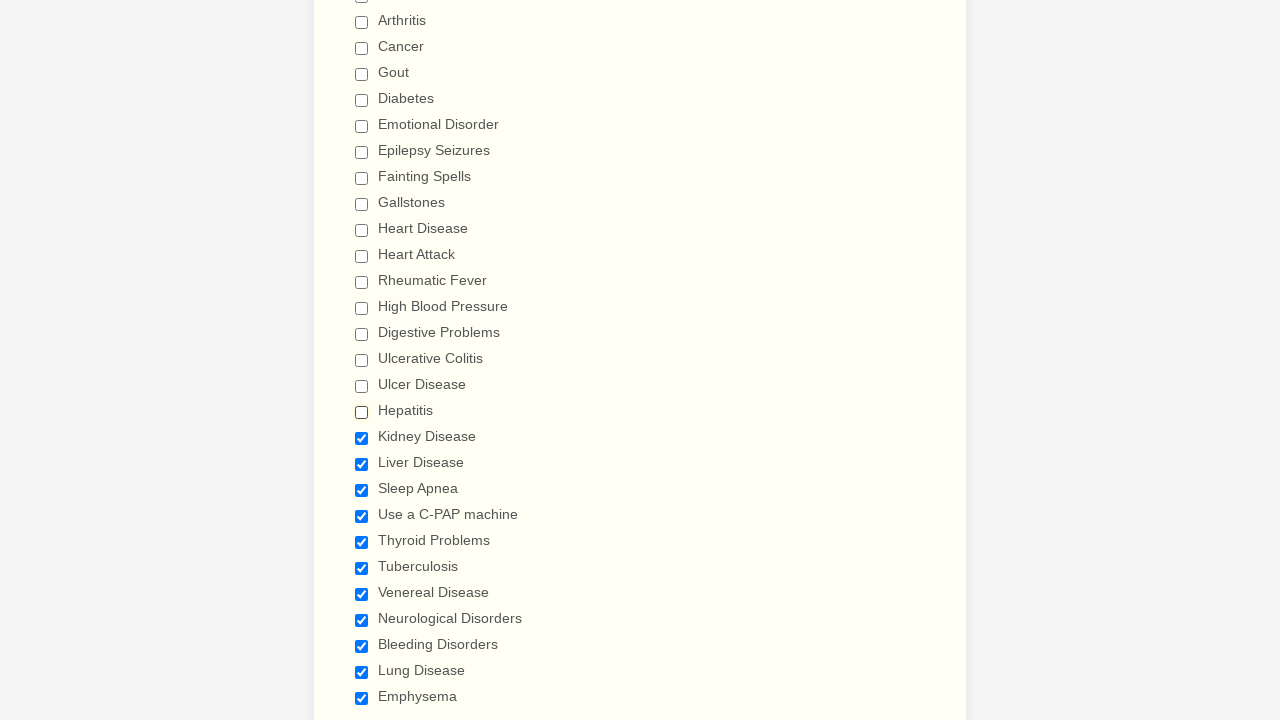

Deselected checkbox 19 of 29 at (362, 438) on input[type='checkbox'] >> nth=18
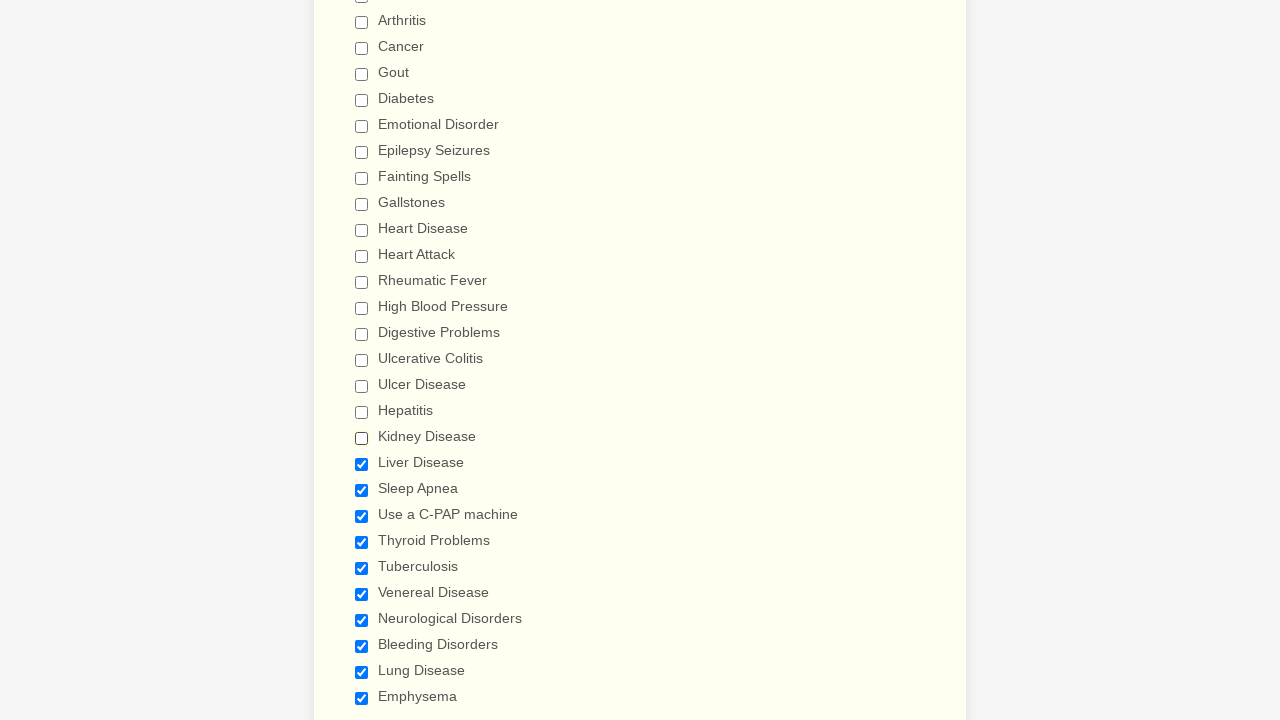

Deselected checkbox 20 of 29 at (362, 464) on input[type='checkbox'] >> nth=19
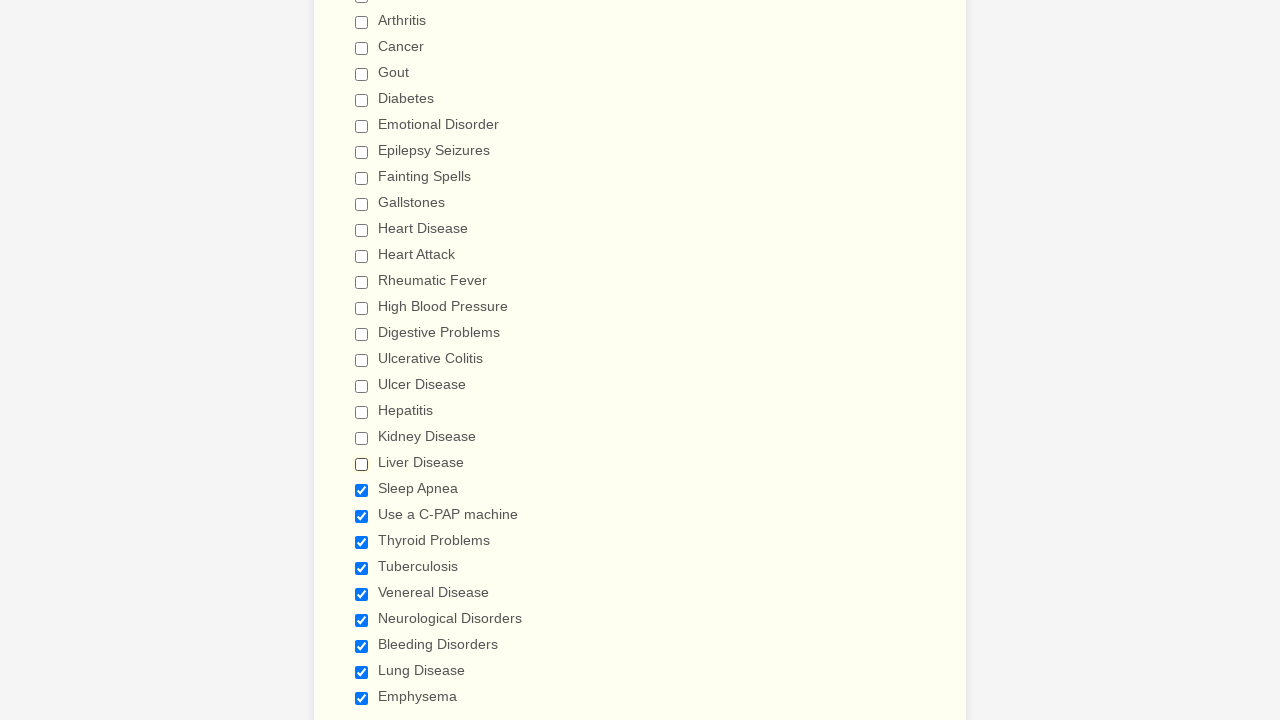

Deselected checkbox 21 of 29 at (362, 490) on input[type='checkbox'] >> nth=20
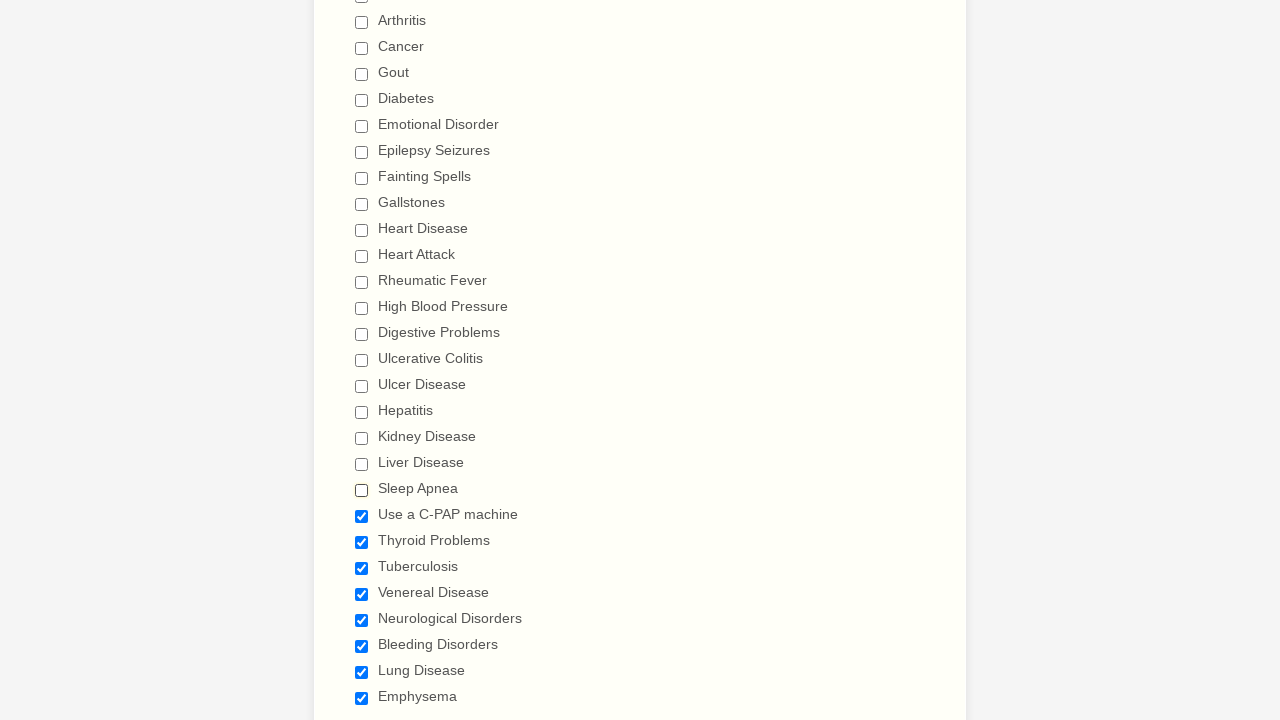

Deselected checkbox 22 of 29 at (362, 516) on input[type='checkbox'] >> nth=21
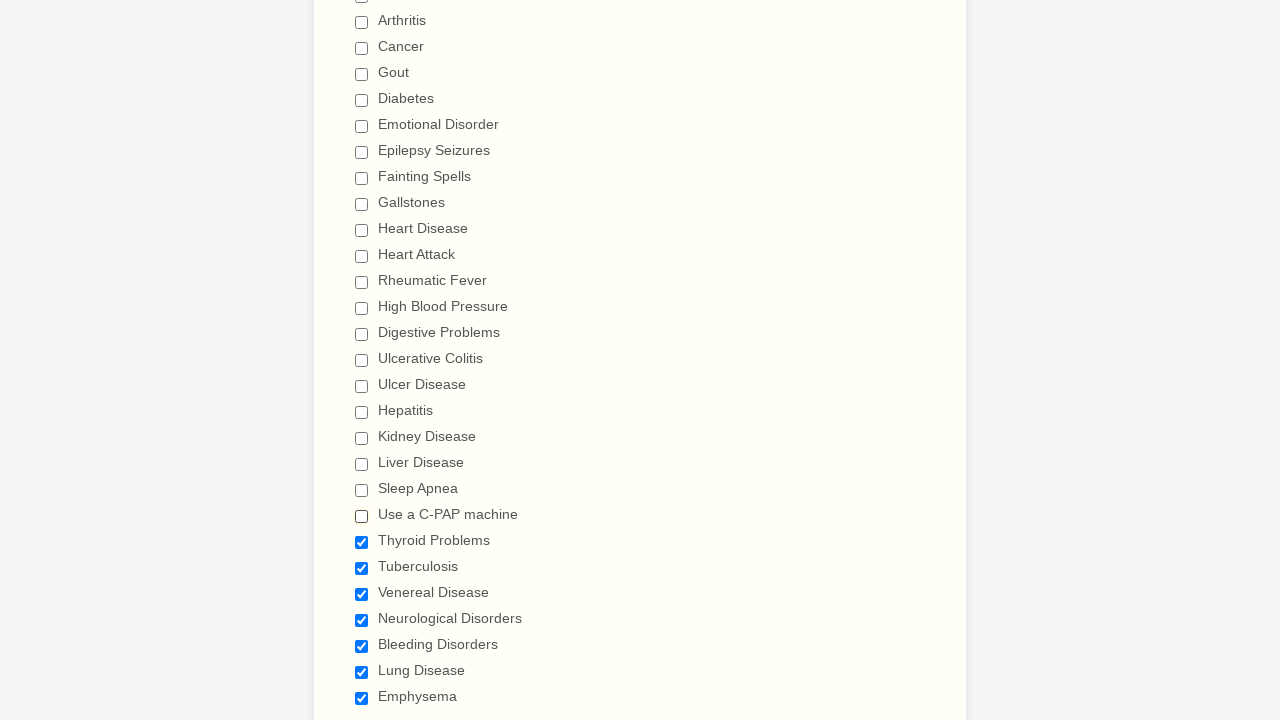

Deselected checkbox 23 of 29 at (362, 542) on input[type='checkbox'] >> nth=22
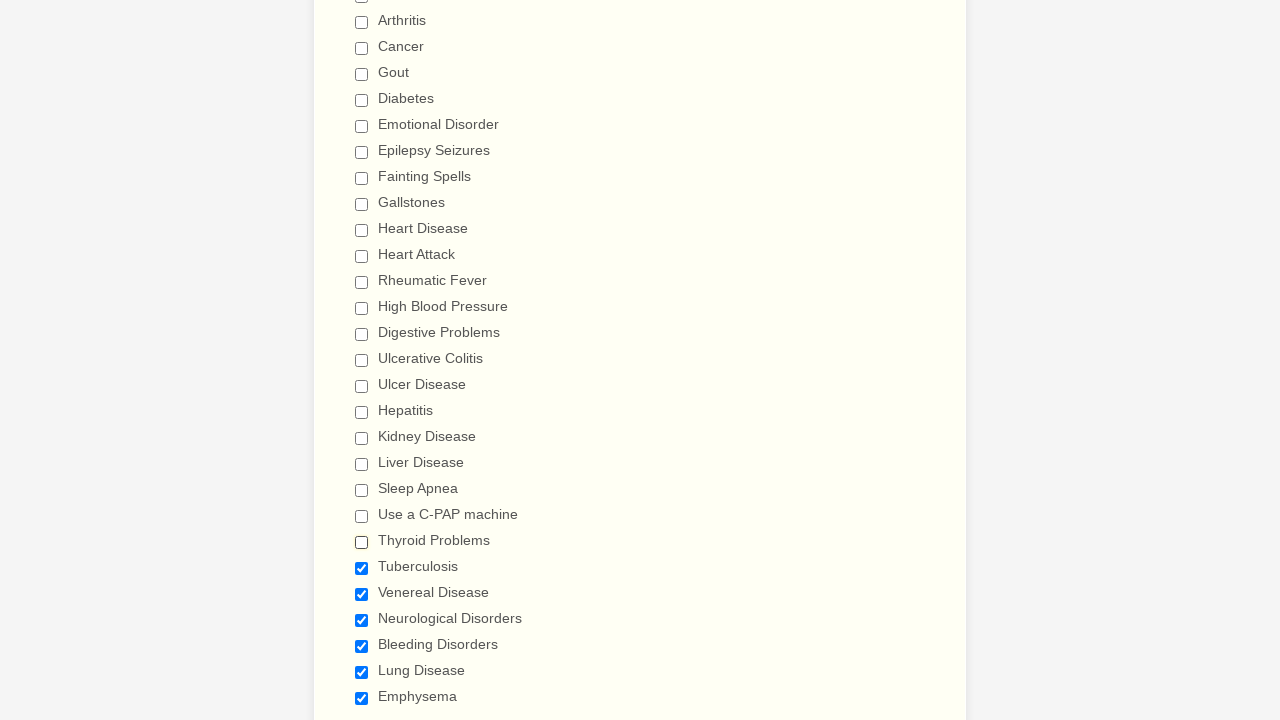

Deselected checkbox 24 of 29 at (362, 568) on input[type='checkbox'] >> nth=23
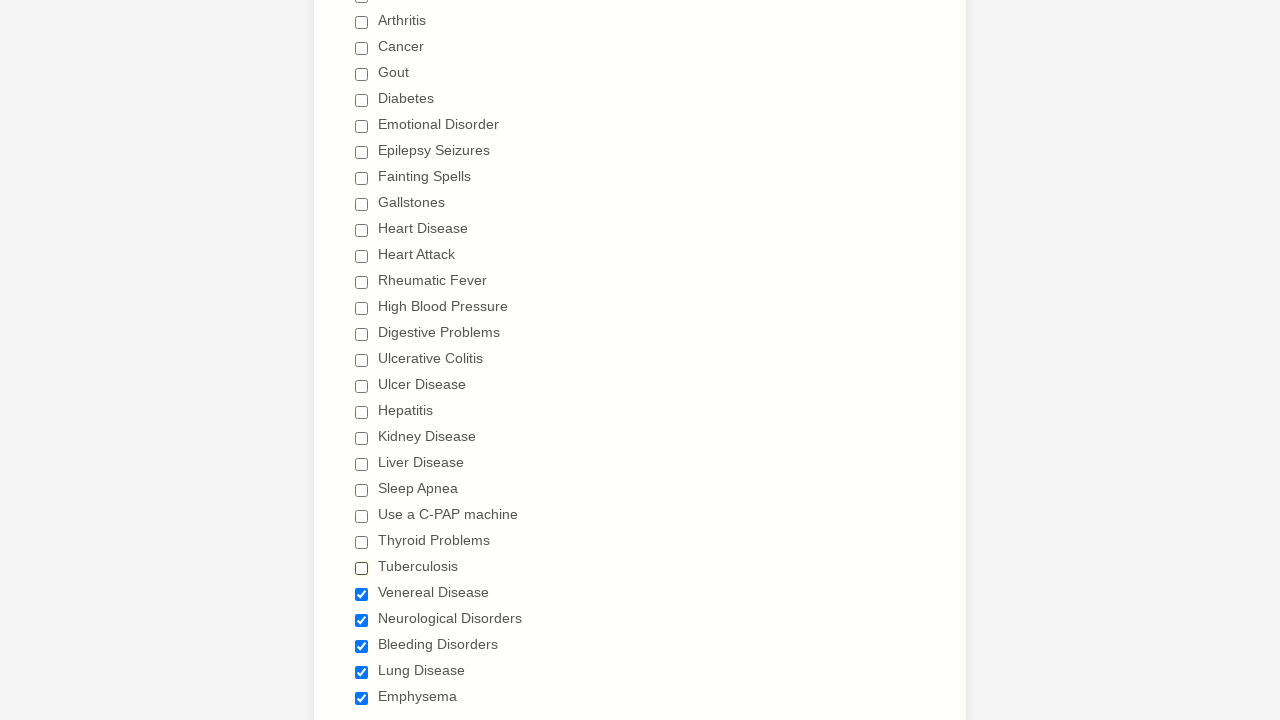

Deselected checkbox 25 of 29 at (362, 594) on input[type='checkbox'] >> nth=24
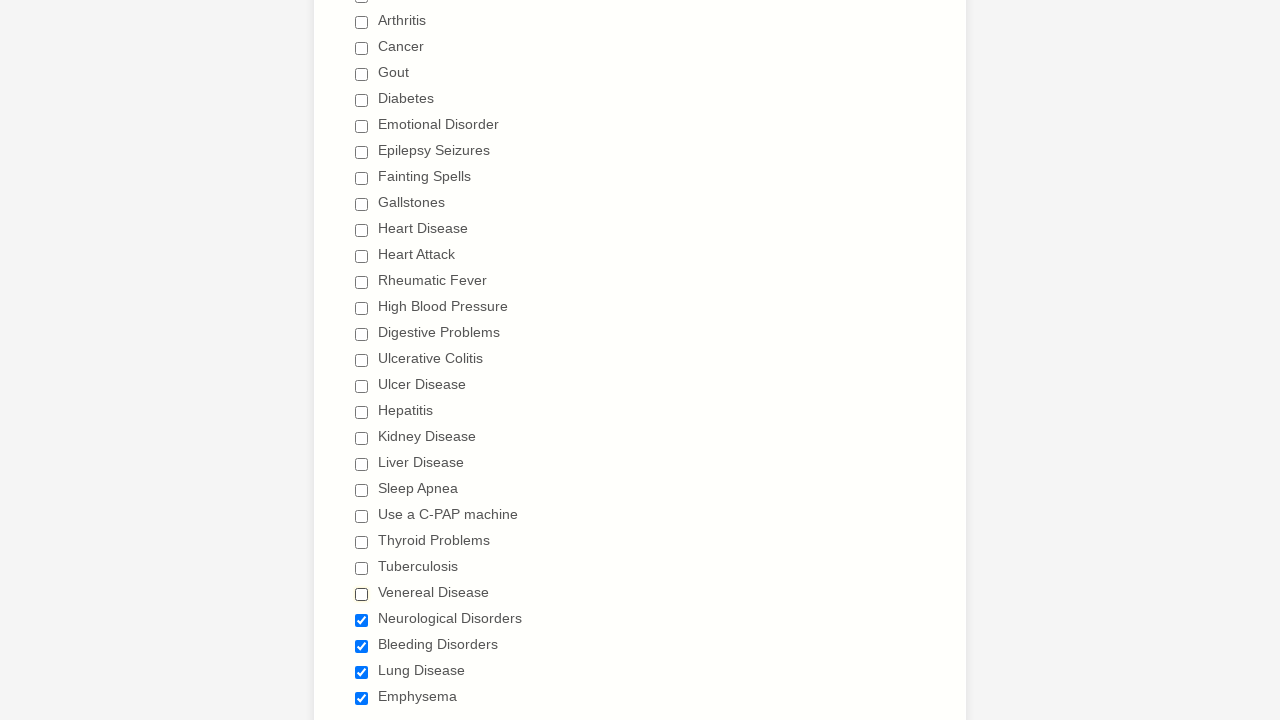

Deselected checkbox 26 of 29 at (362, 620) on input[type='checkbox'] >> nth=25
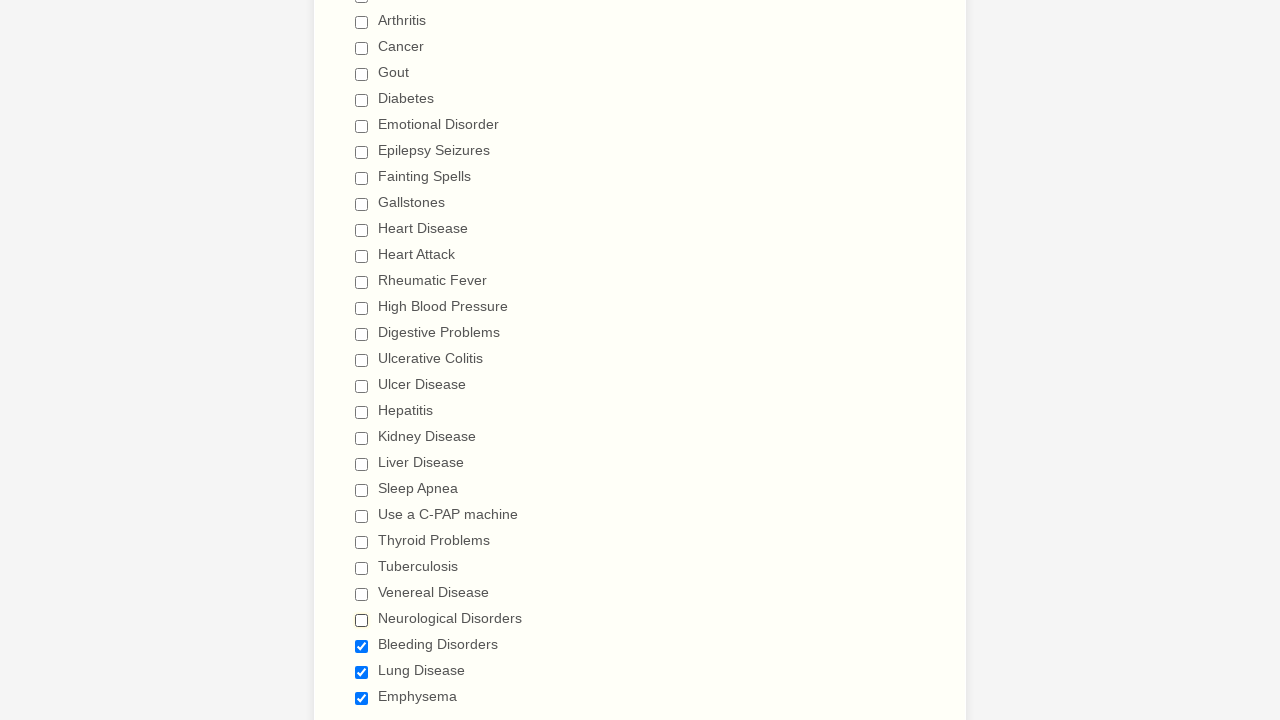

Deselected checkbox 27 of 29 at (362, 646) on input[type='checkbox'] >> nth=26
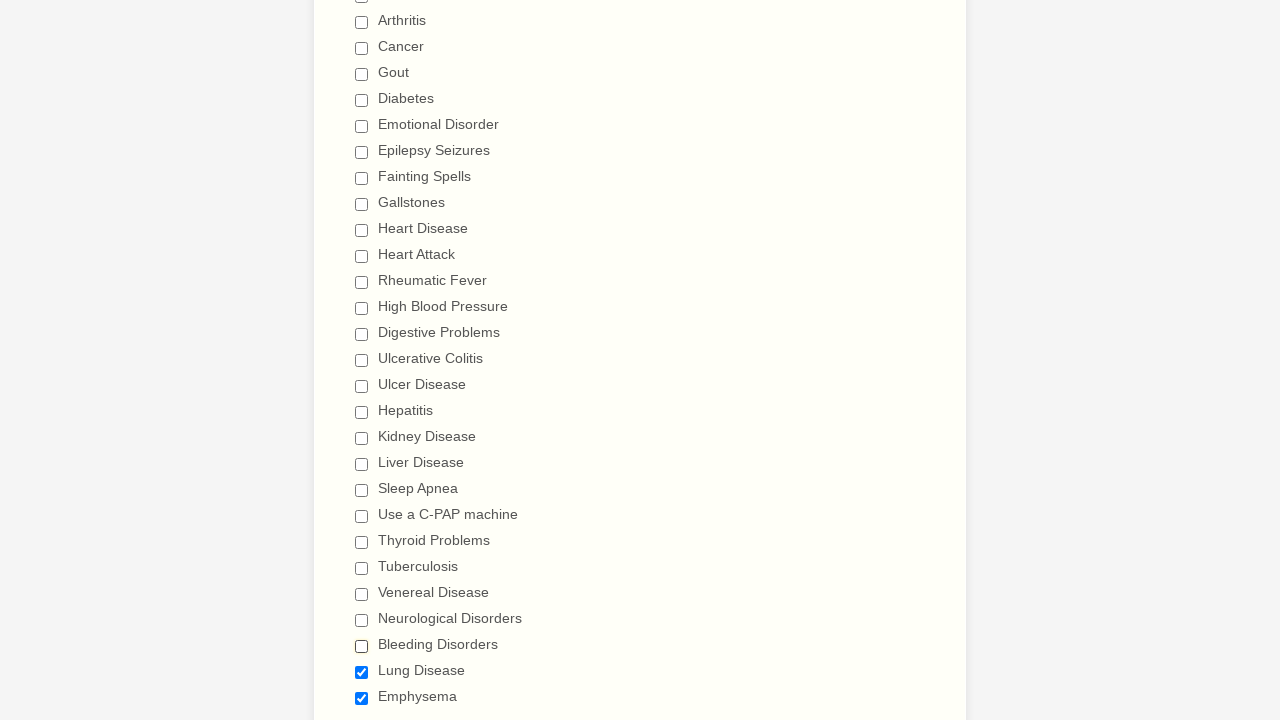

Deselected checkbox 28 of 29 at (362, 672) on input[type='checkbox'] >> nth=27
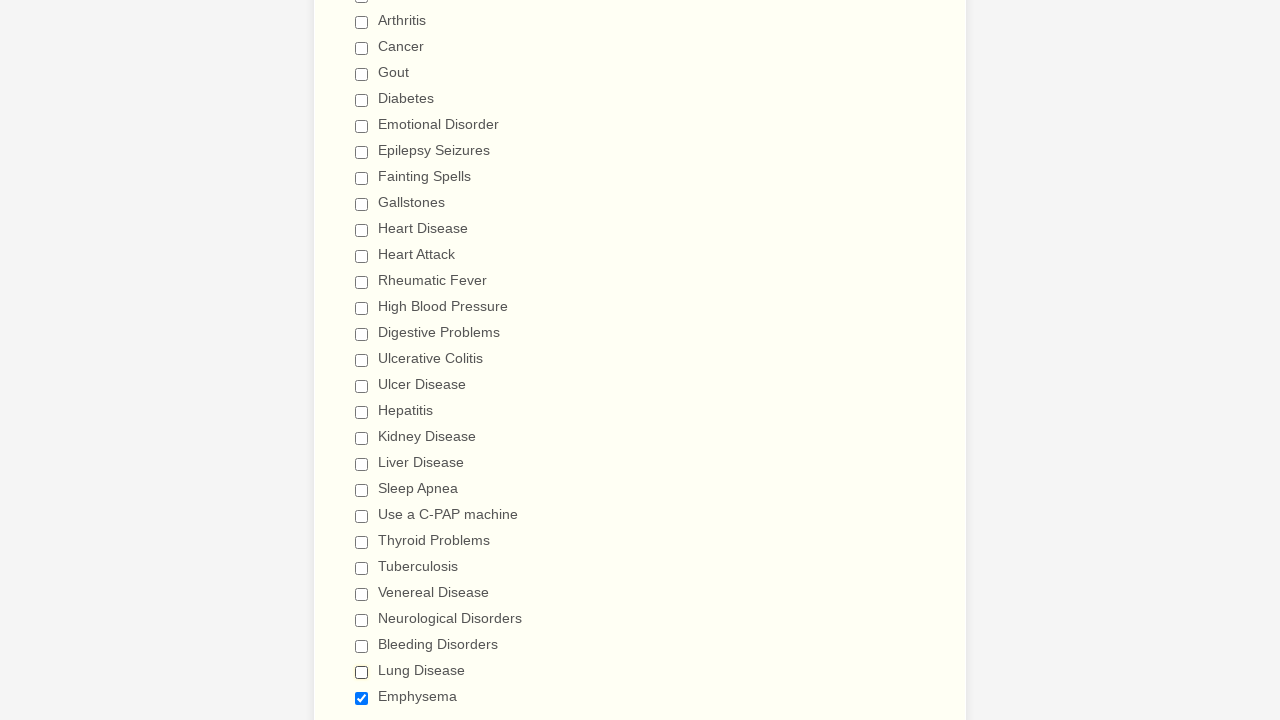

Deselected checkbox 29 of 29 at (362, 698) on input[type='checkbox'] >> nth=28
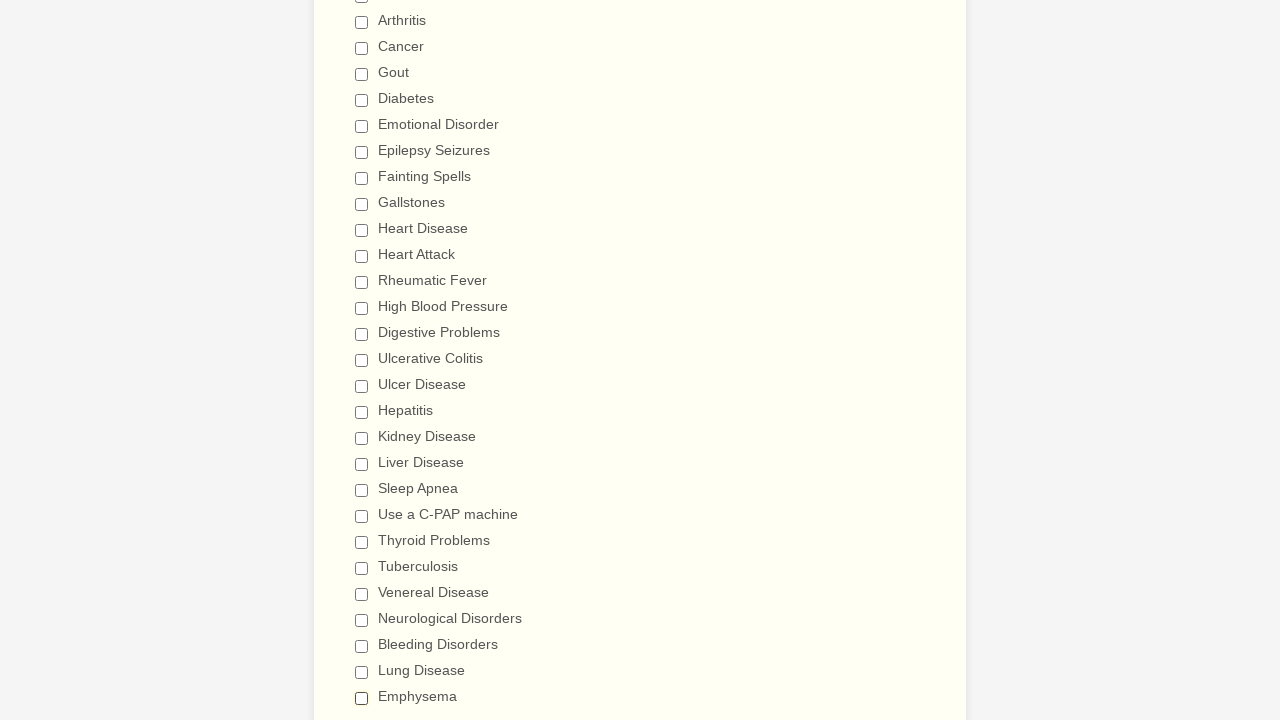

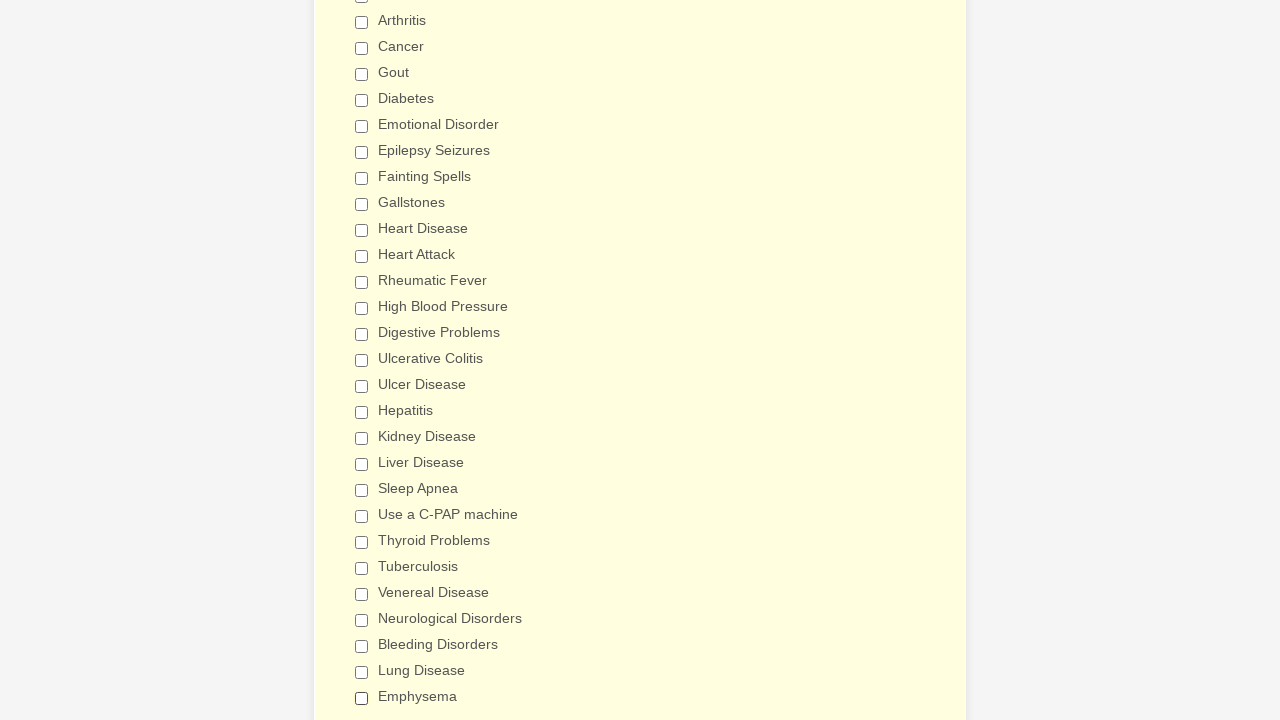